Tests radio button functionality by iterating through two groups of radio buttons, clicking each option and verifying the selection state

Starting URL: http://echoecho.com/htmlforms10.htm

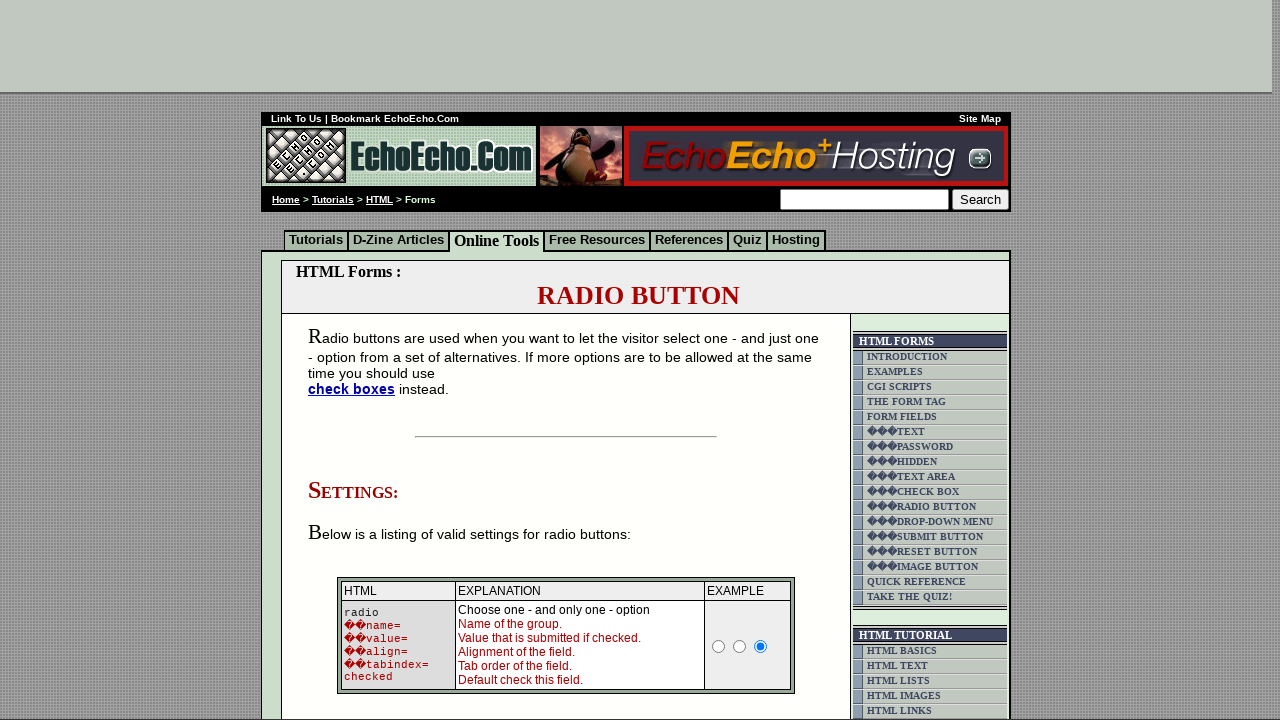

Located the radio button container block
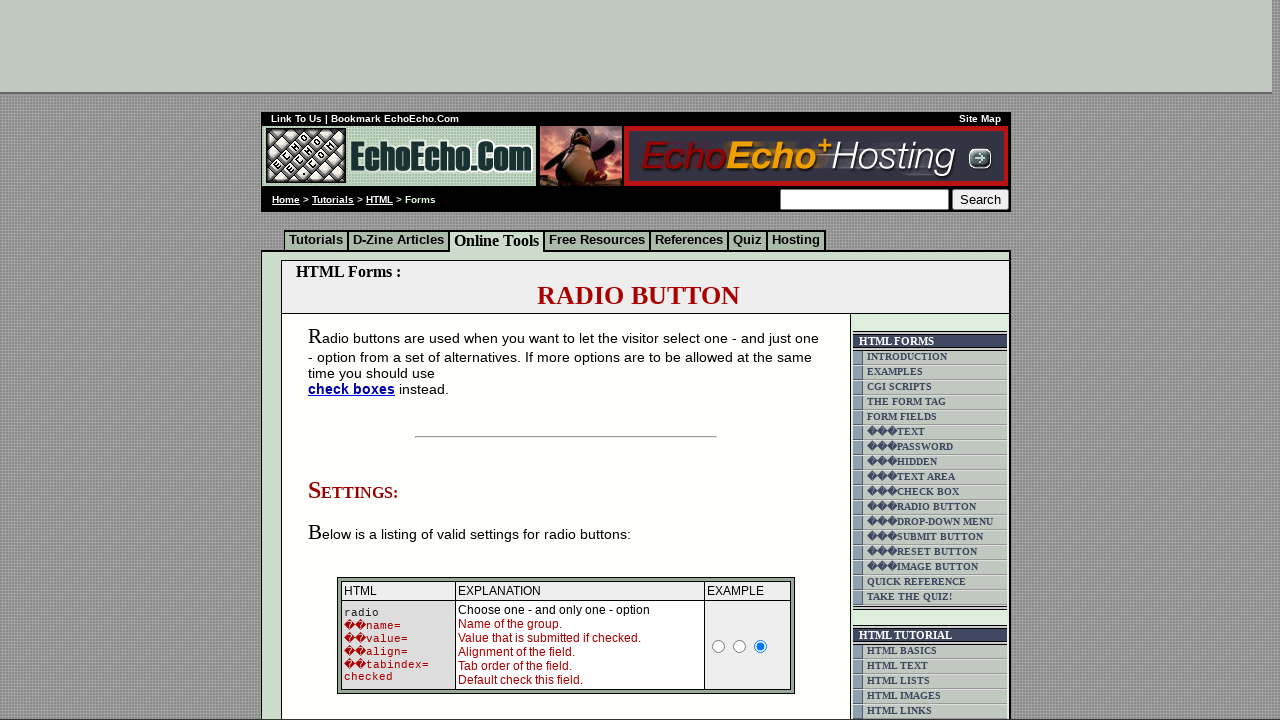

Located all radio buttons in group1
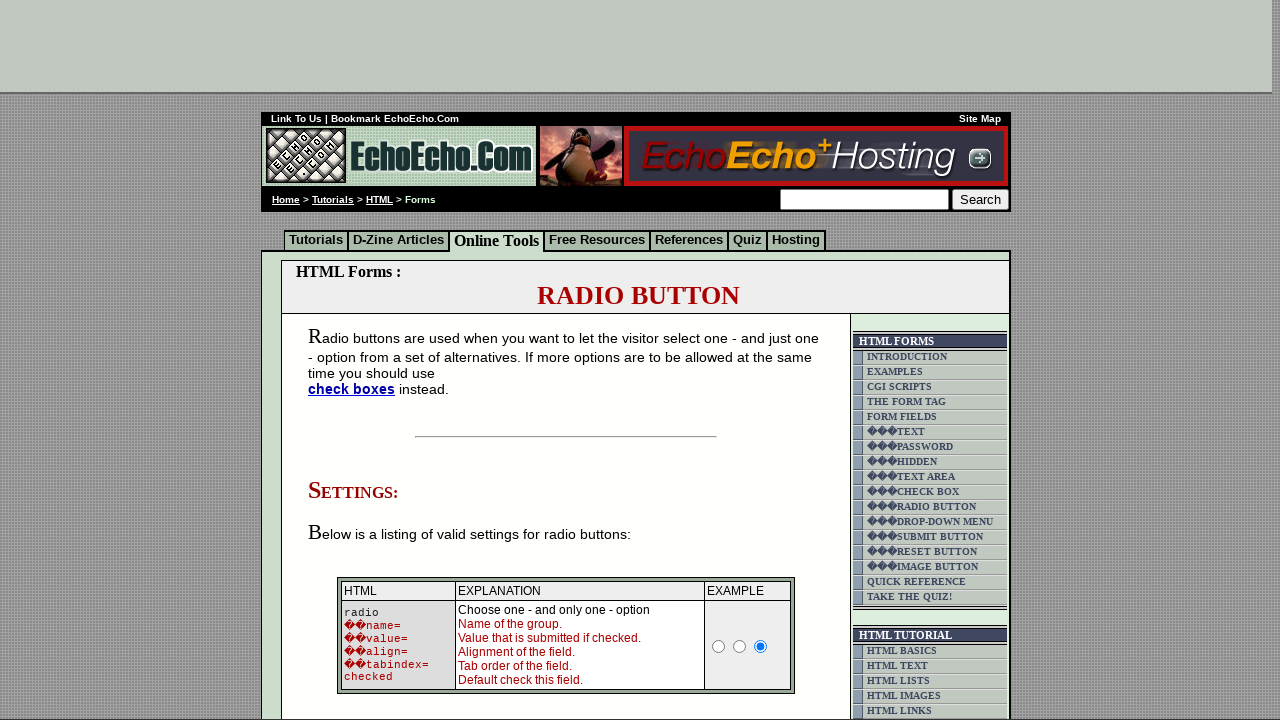

Group1 contains 3 radio button(s)
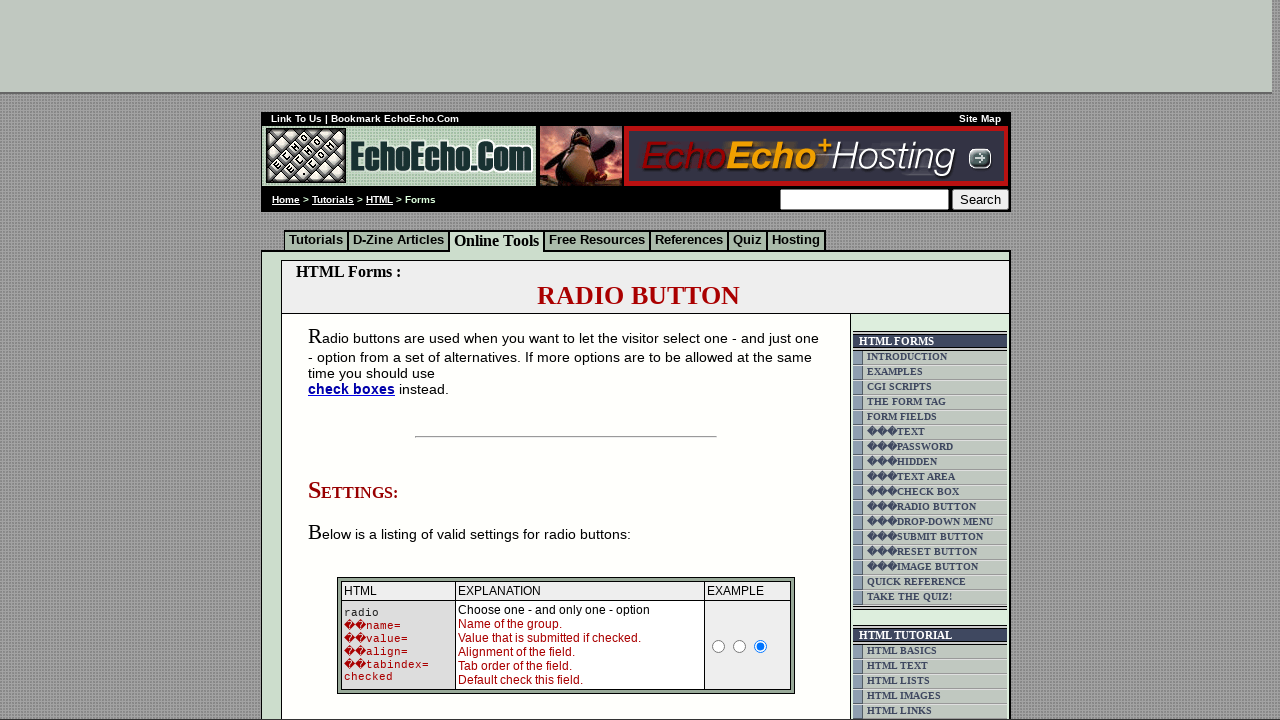

Clicked radio button 1 in group1 at (356, 360) on xpath=//html/body/div[2]/table[9]/tbody/tr/td[4]/table/tbody/tr/td/div/span/form
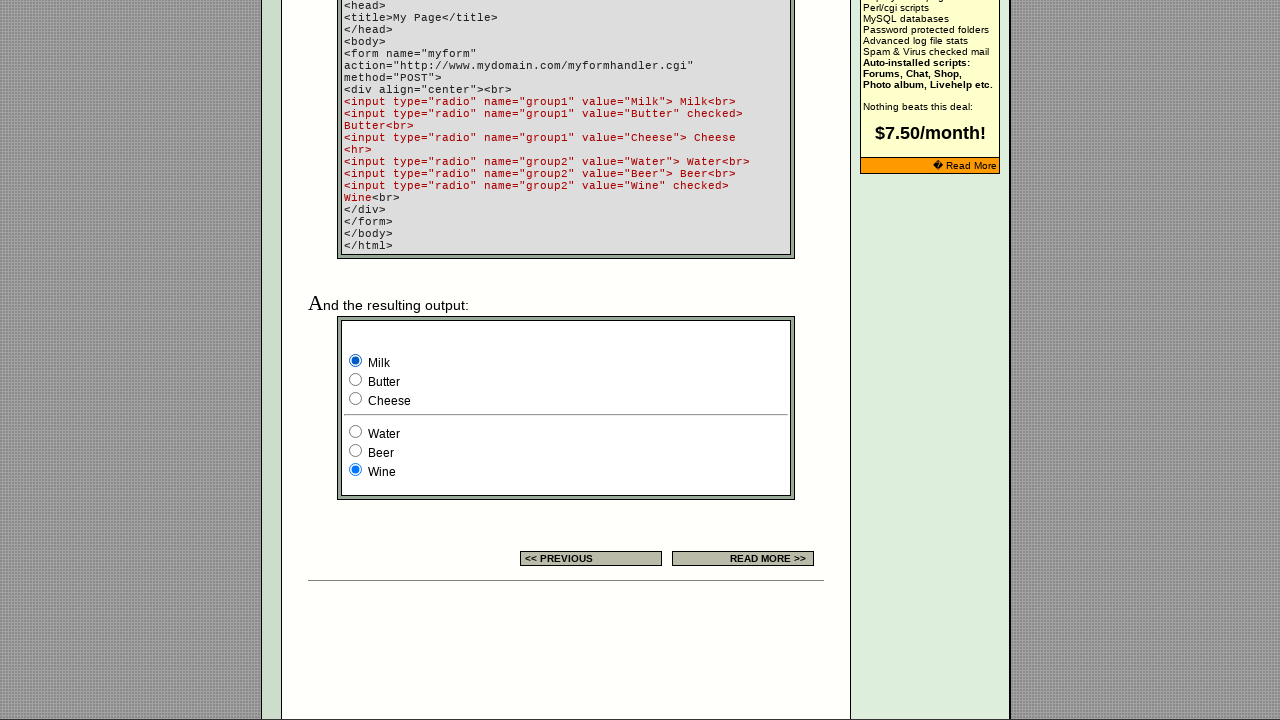

Waited 2 seconds for radio button interaction to complete
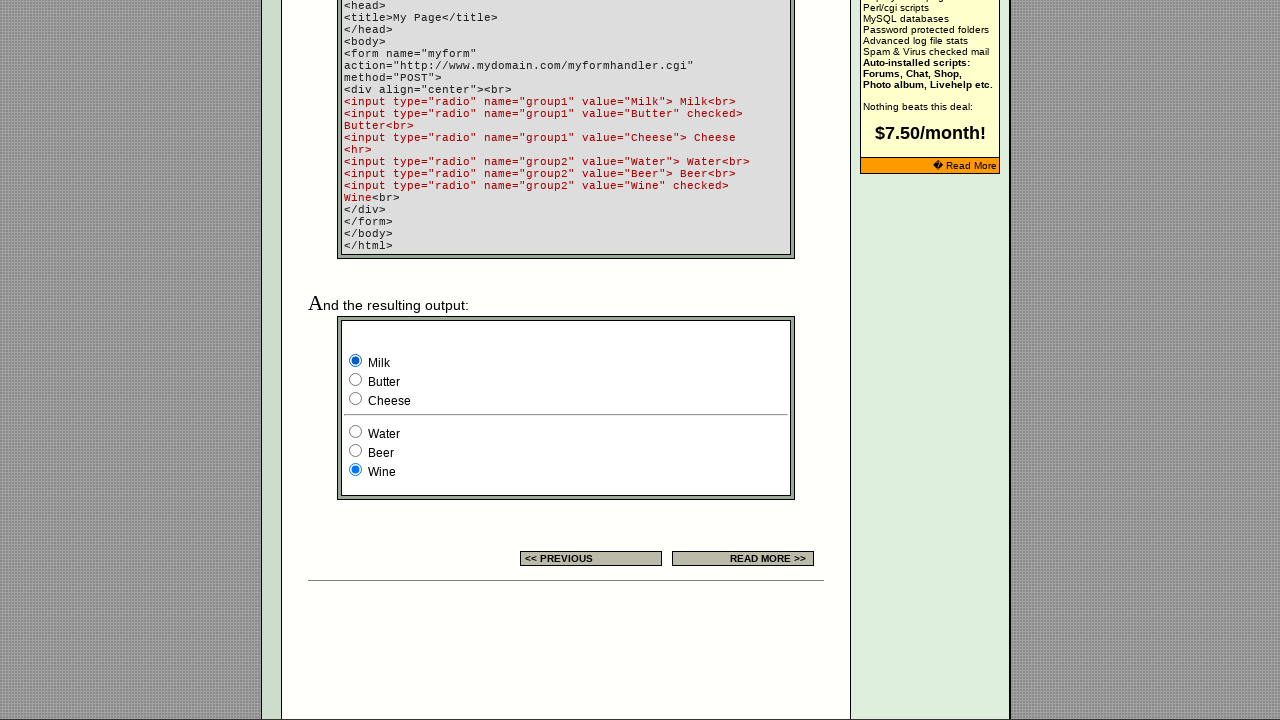

Retrieved value attribute from radio button 1 in group1: Milk
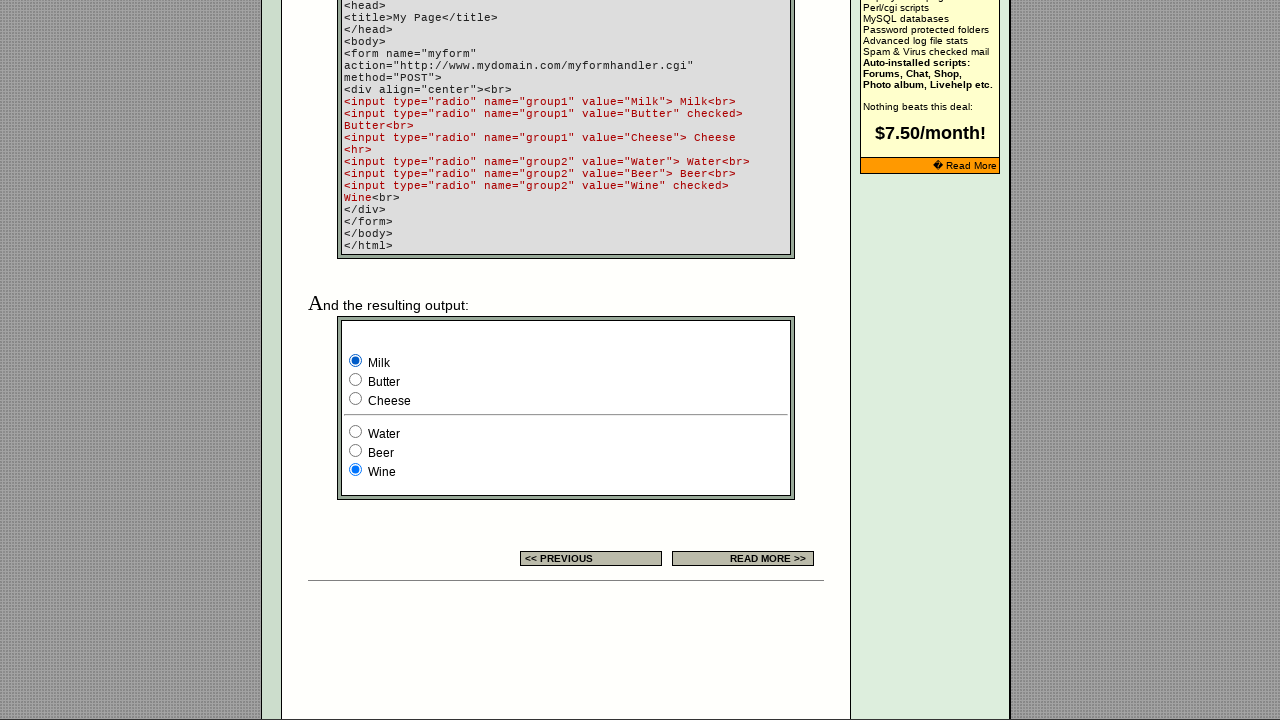

Retrieved checked attribute from radio button 1 in group1: None
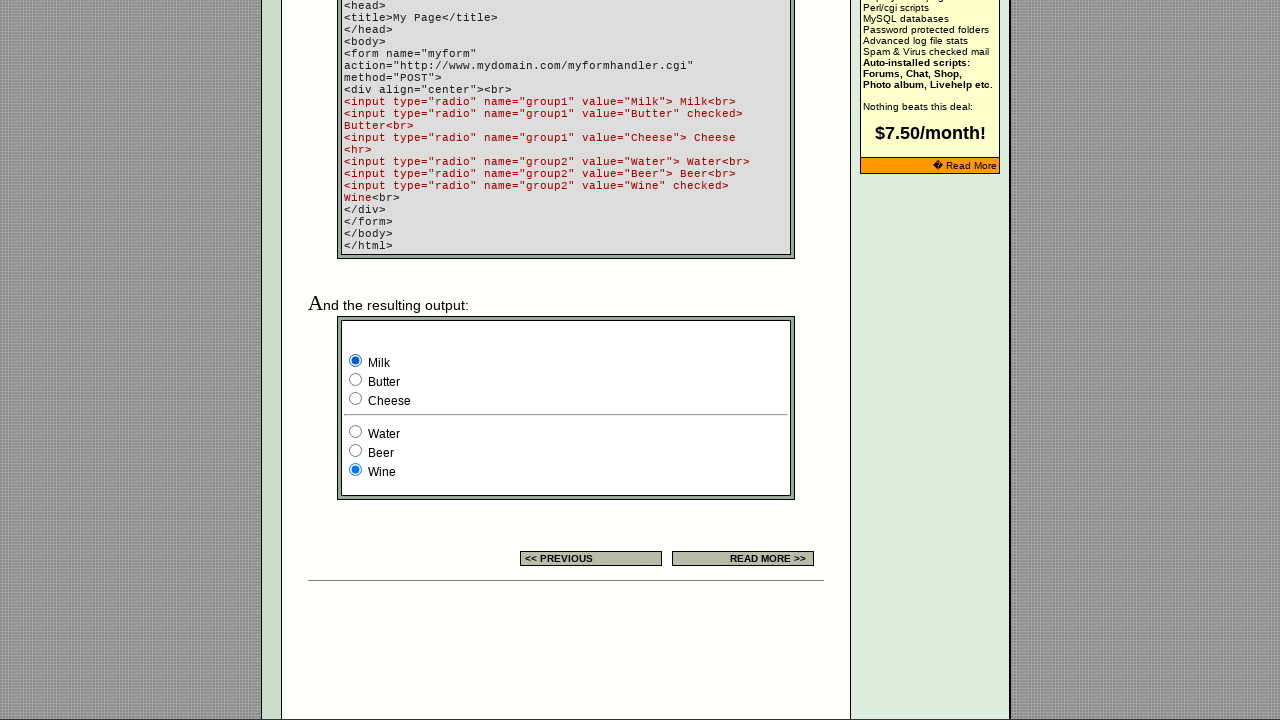

Retrieved value attribute from radio button 2 in group1: Butter
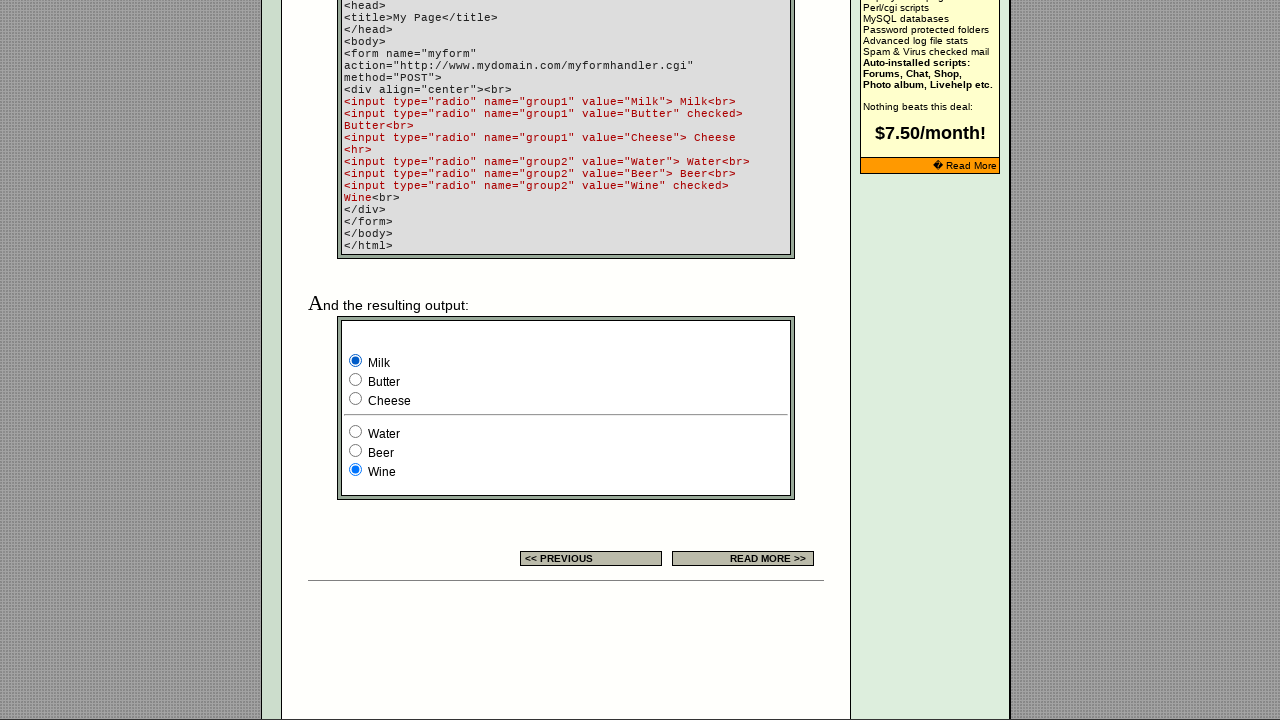

Retrieved checked attribute from radio button 2 in group1: 
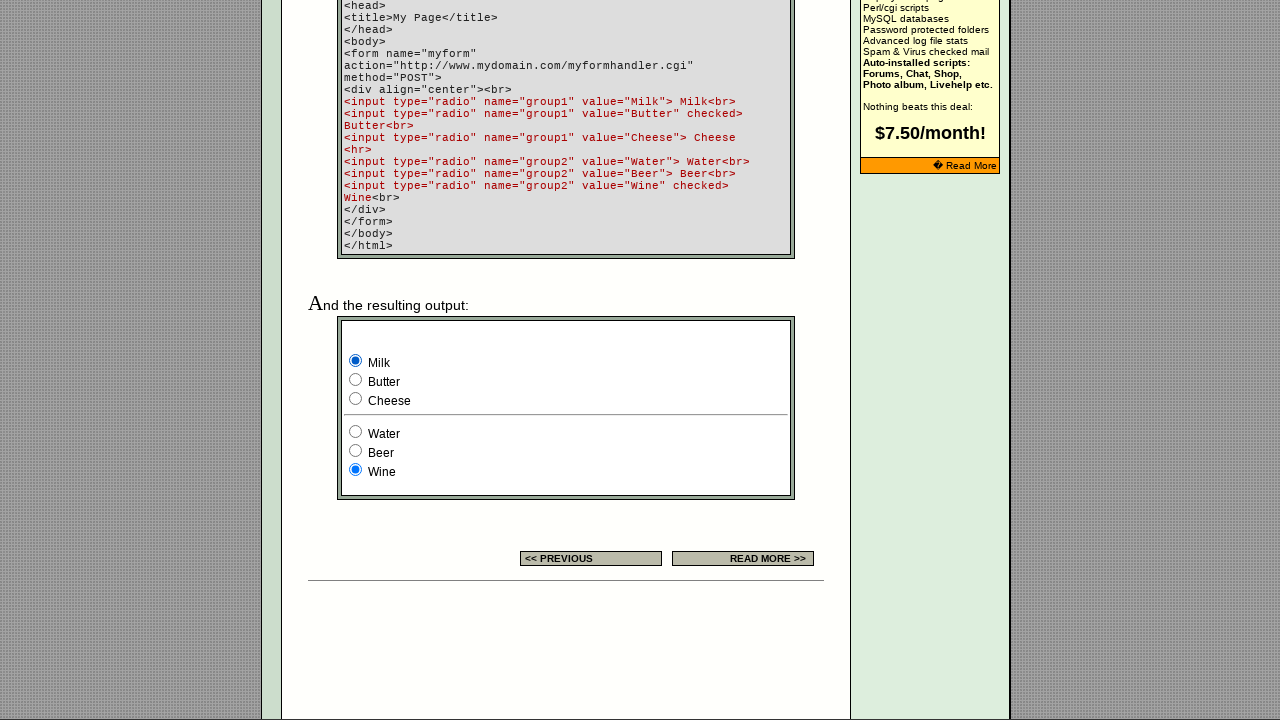

Retrieved value attribute from radio button 3 in group1: Cheese
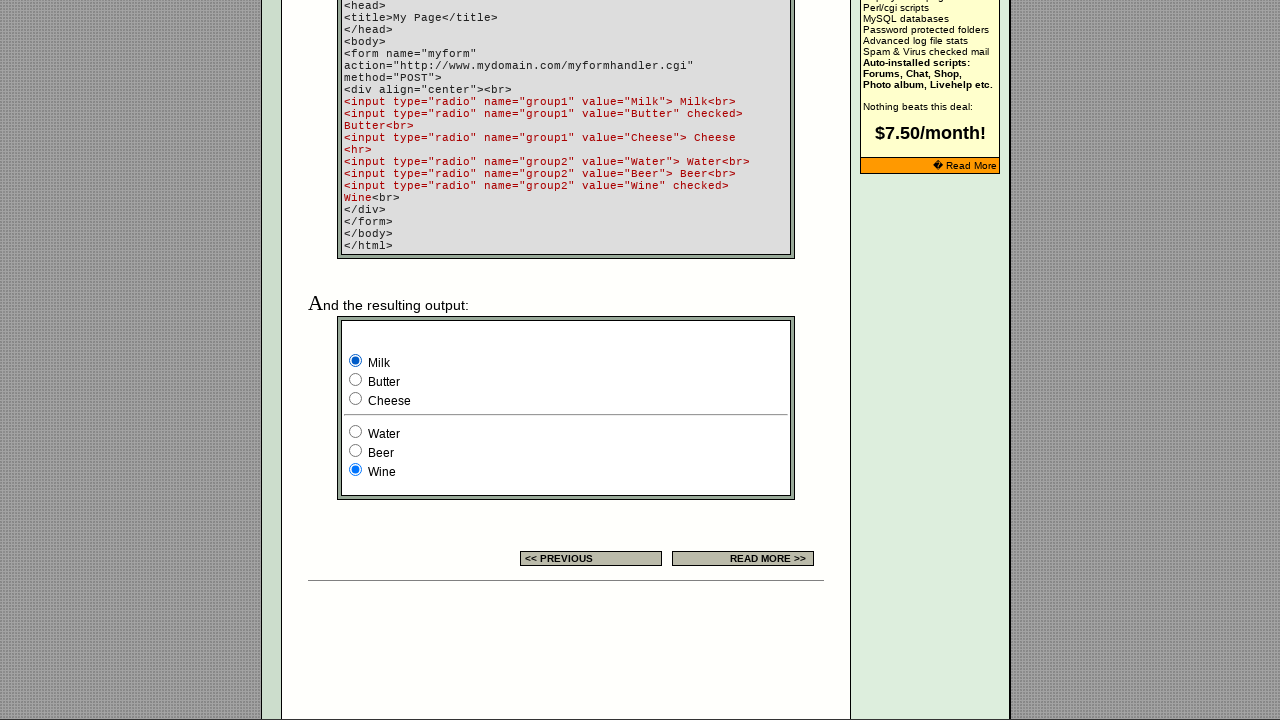

Retrieved checked attribute from radio button 3 in group1: None
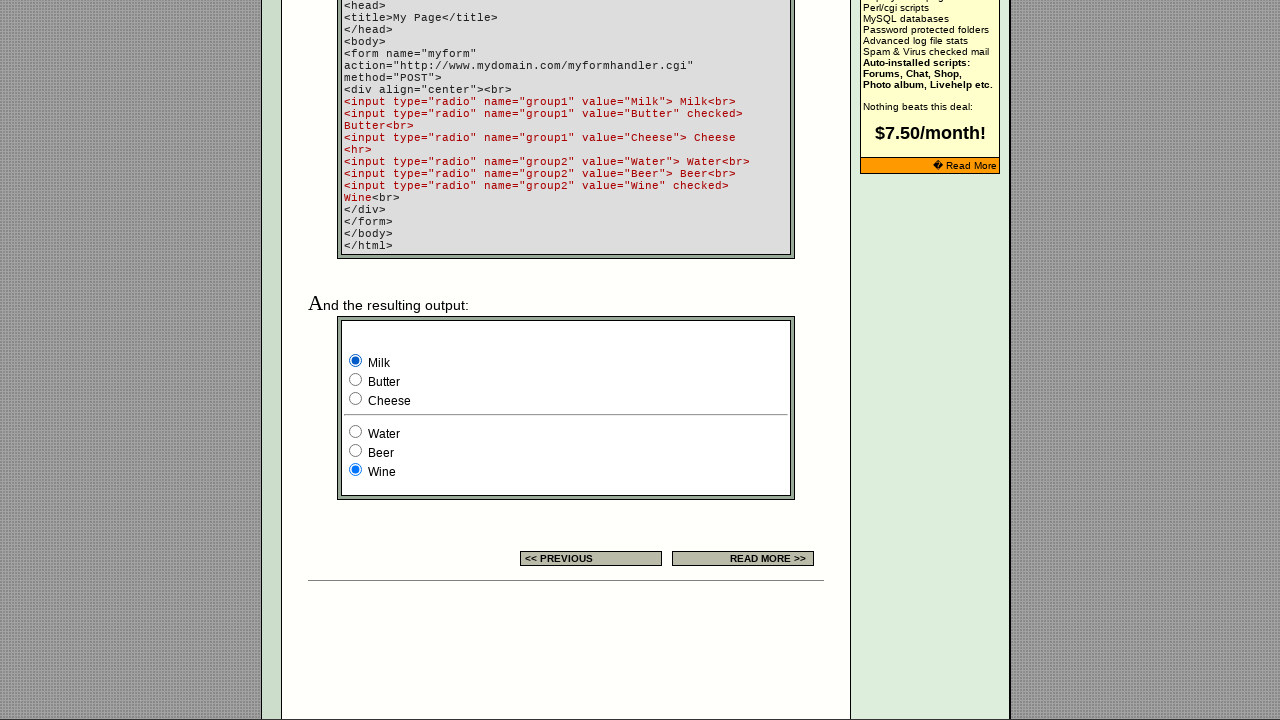

Clicked radio button 2 in group1 at (356, 380) on xpath=//html/body/div[2]/table[9]/tbody/tr/td[4]/table/tbody/tr/td/div/span/form
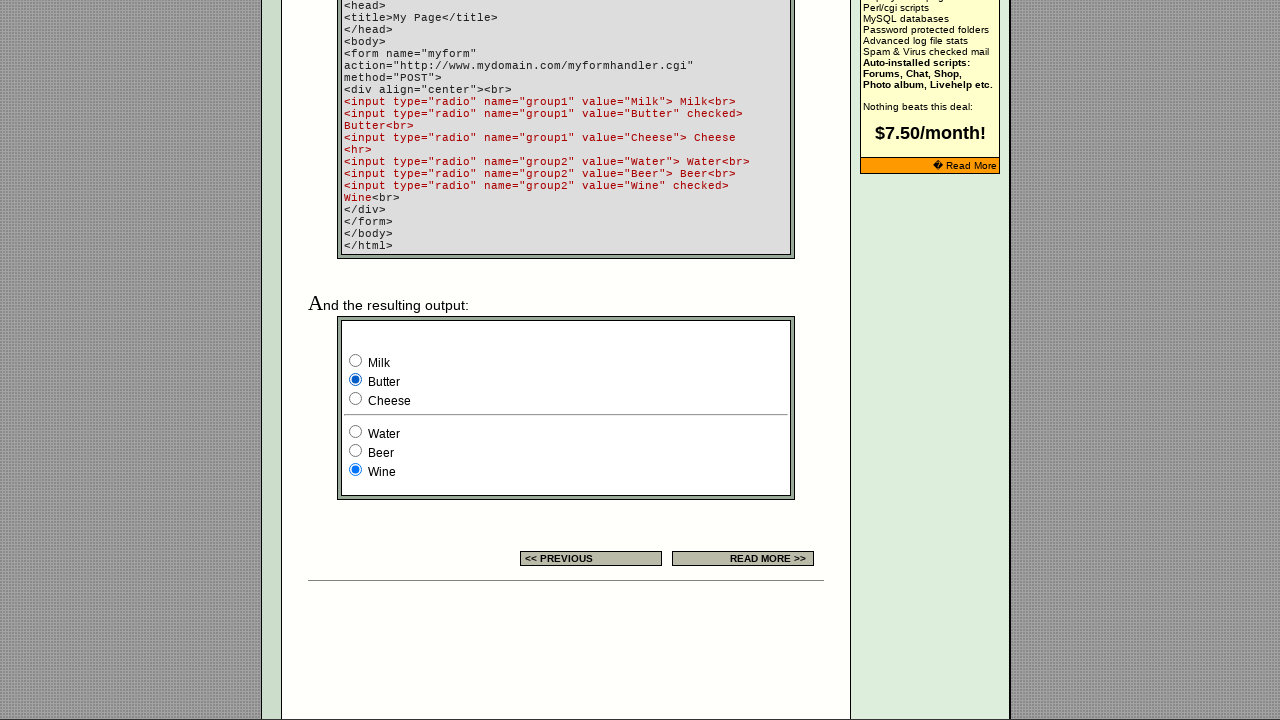

Waited 2 seconds for radio button interaction to complete
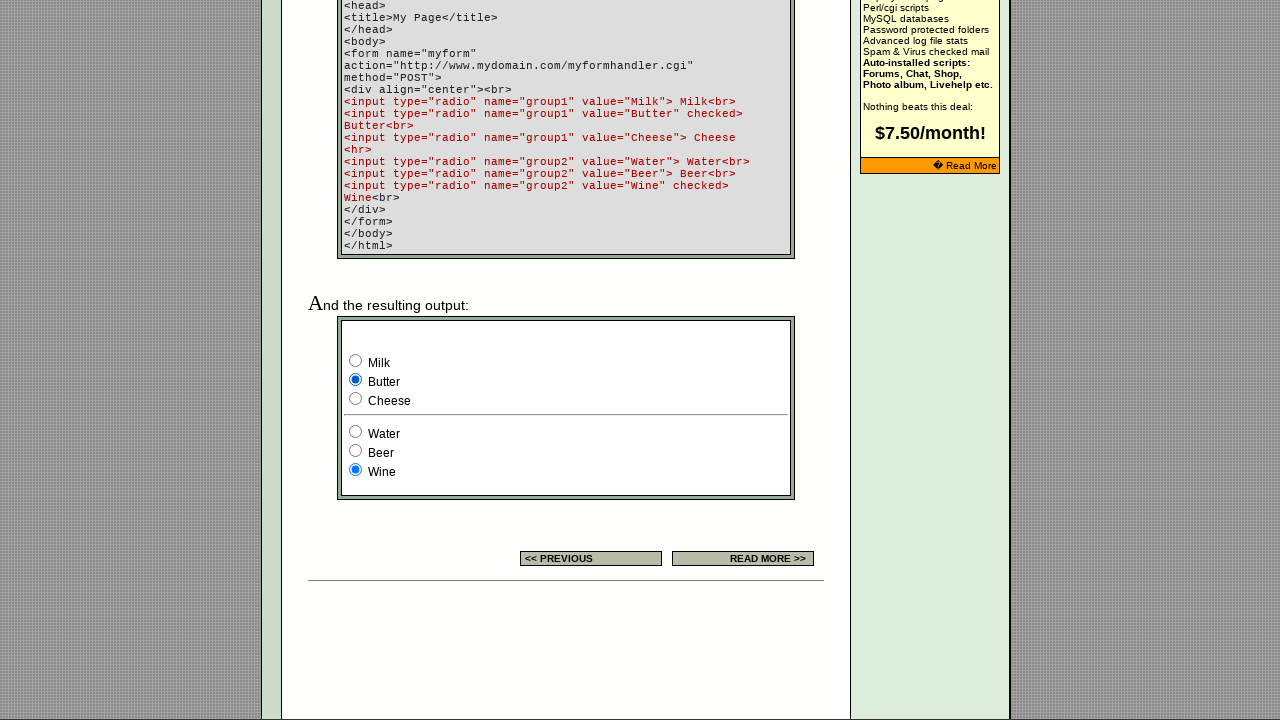

Retrieved value attribute from radio button 1 in group1: Milk
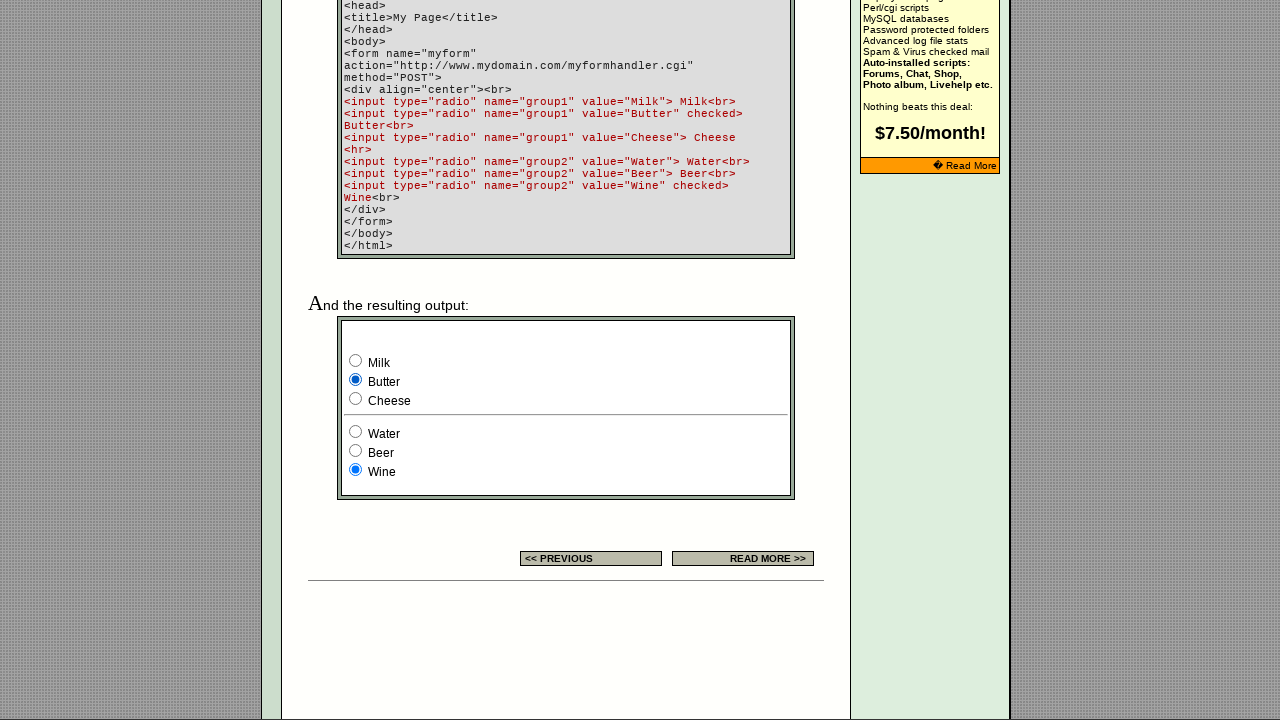

Retrieved checked attribute from radio button 1 in group1: None
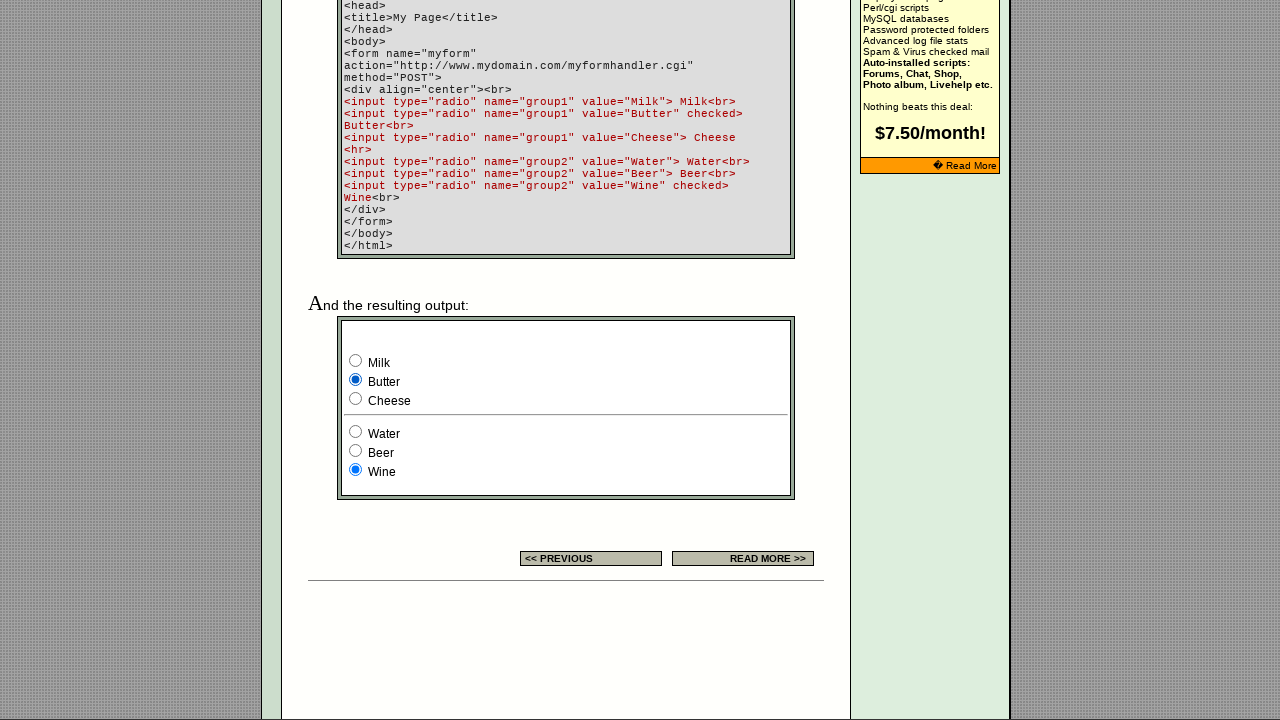

Retrieved value attribute from radio button 2 in group1: Butter
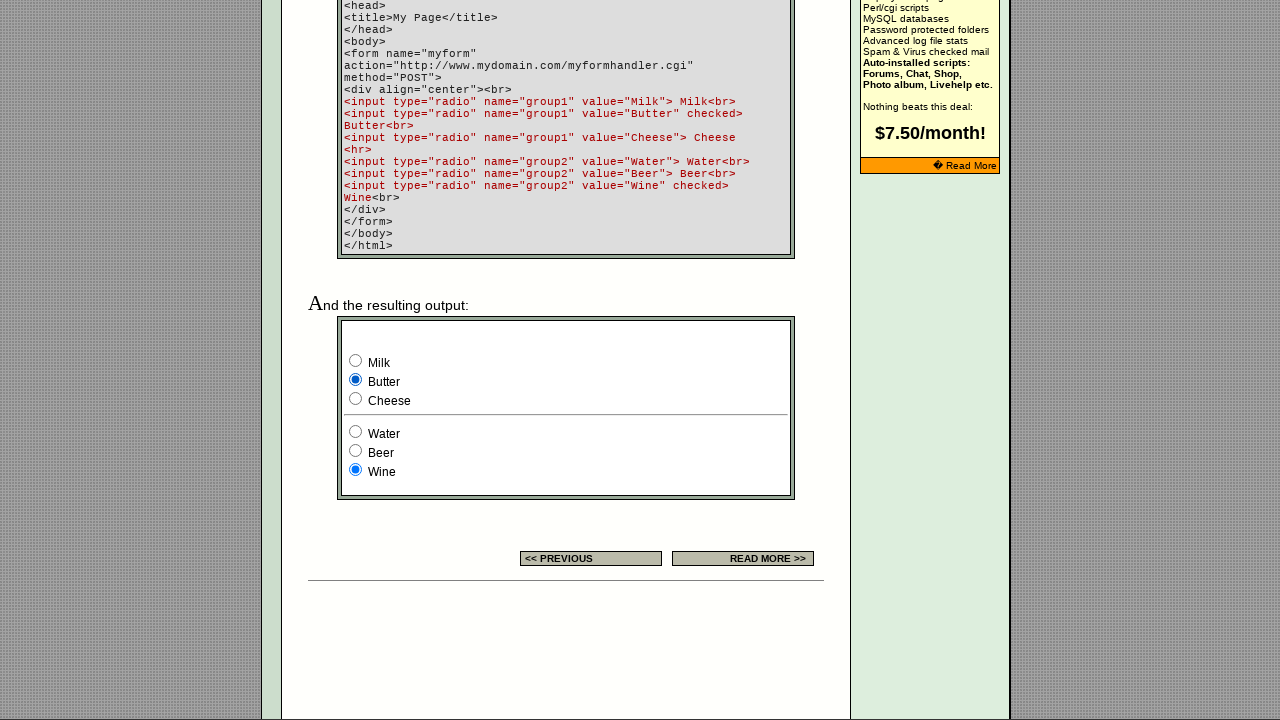

Retrieved checked attribute from radio button 2 in group1: 
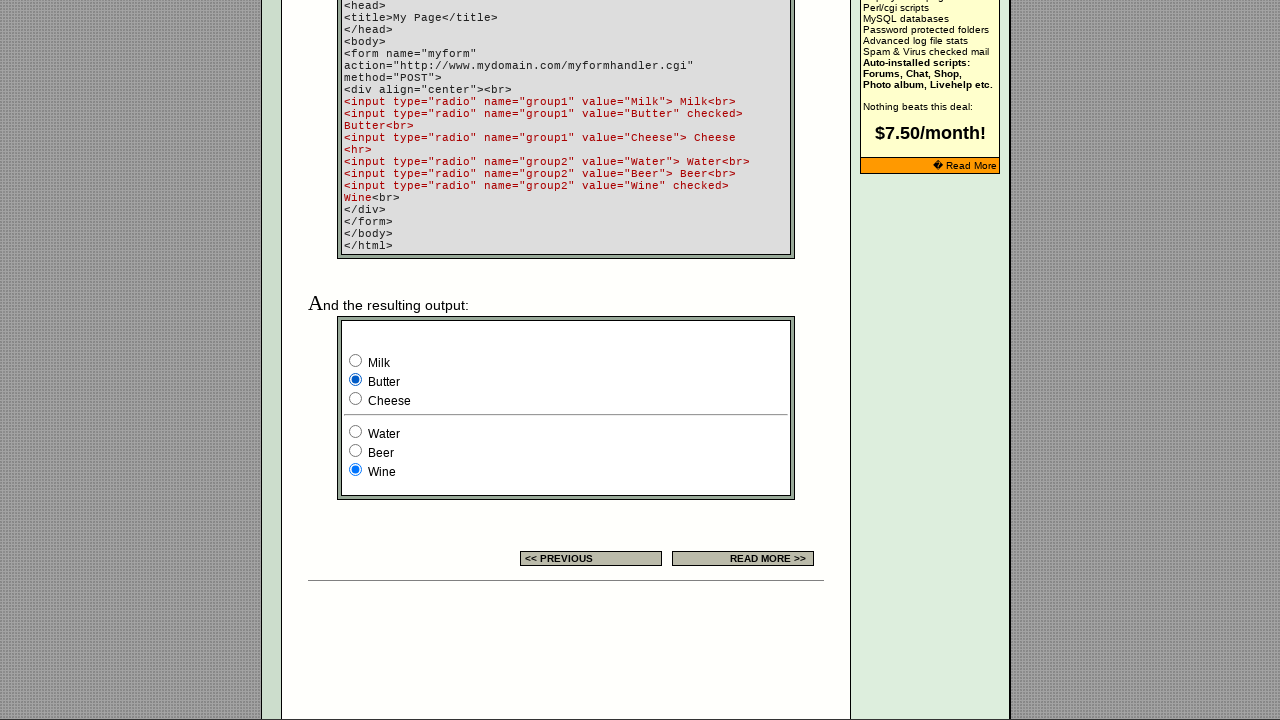

Retrieved value attribute from radio button 3 in group1: Cheese
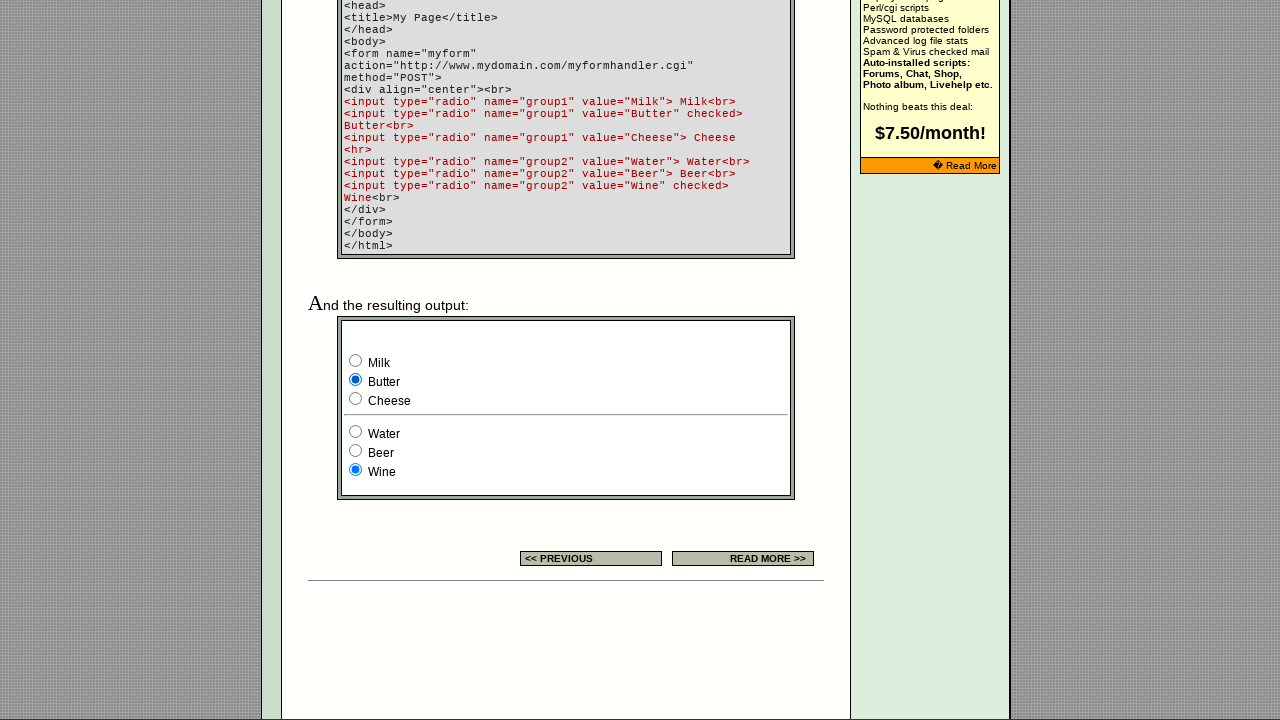

Retrieved checked attribute from radio button 3 in group1: None
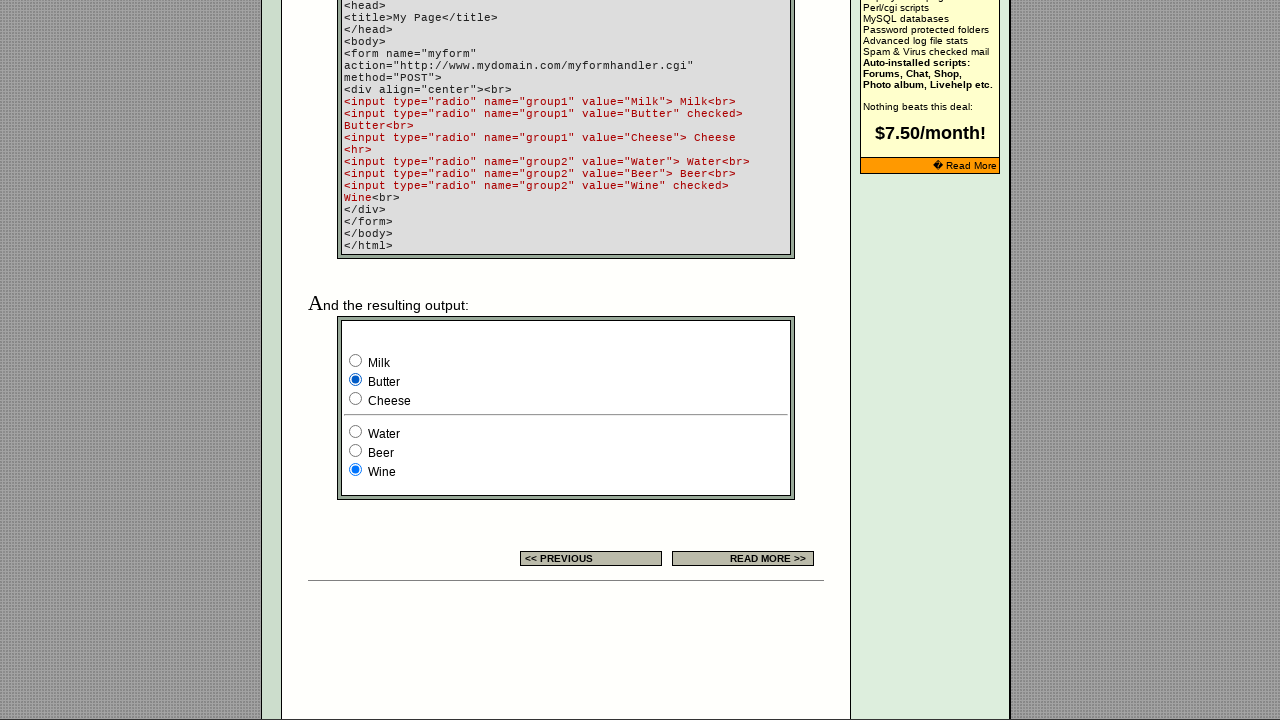

Clicked radio button 3 in group1 at (356, 398) on xpath=//html/body/div[2]/table[9]/tbody/tr/td[4]/table/tbody/tr/td/div/span/form
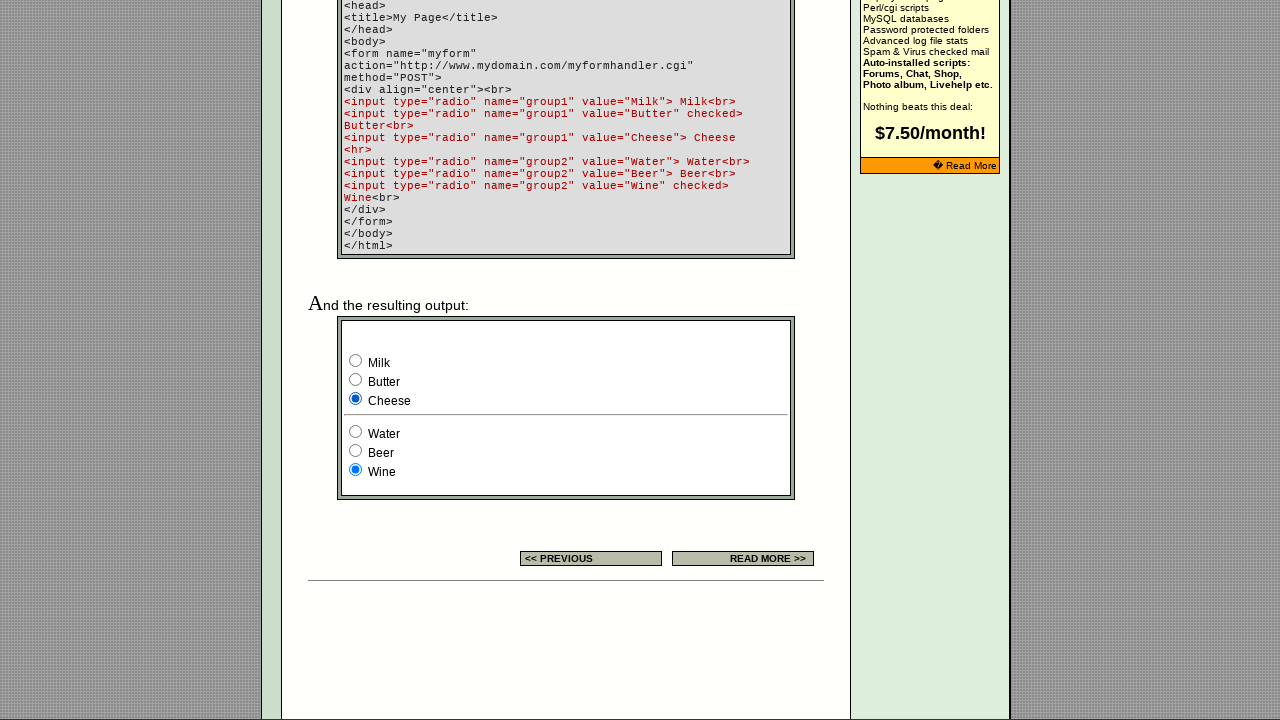

Waited 2 seconds for radio button interaction to complete
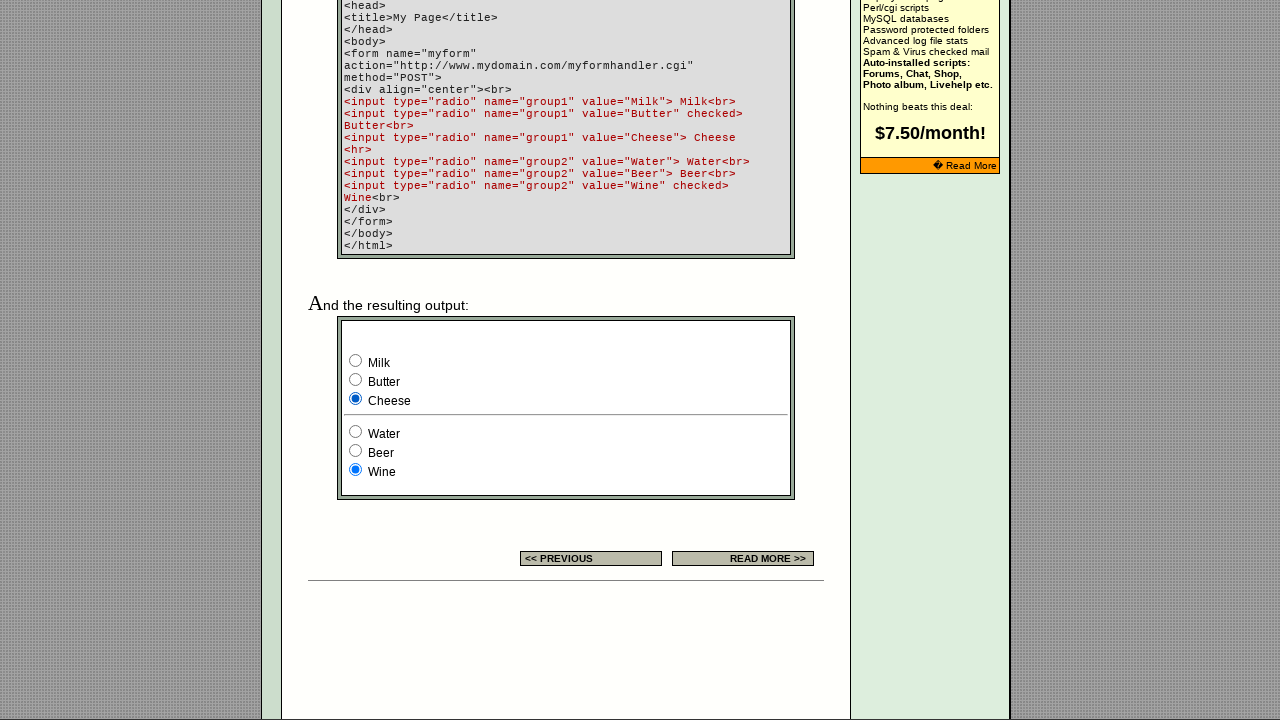

Retrieved value attribute from radio button 1 in group1: Milk
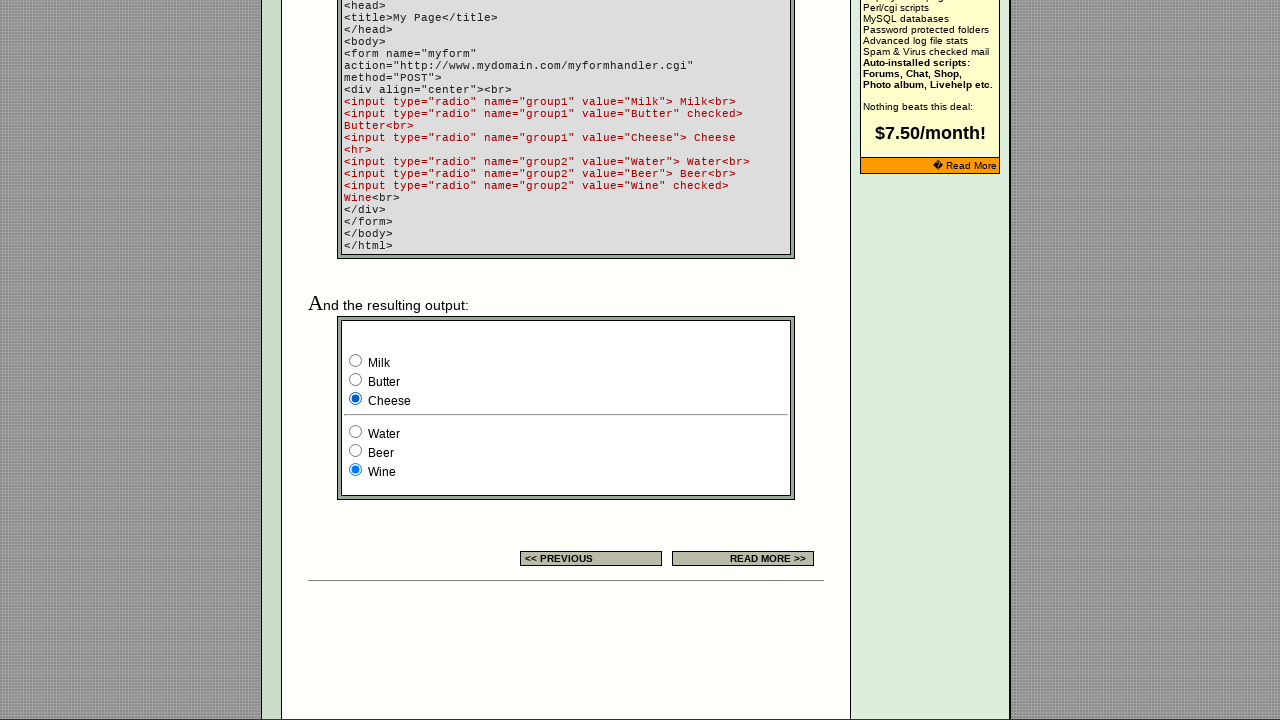

Retrieved checked attribute from radio button 1 in group1: None
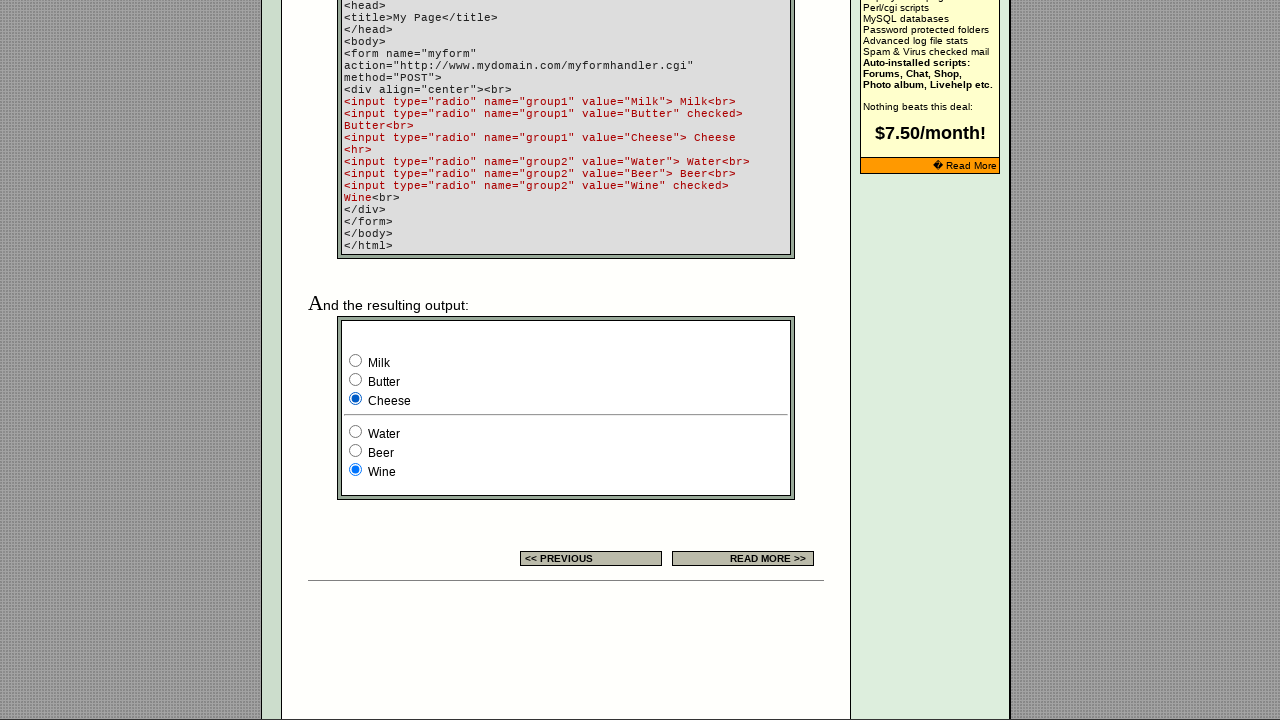

Retrieved value attribute from radio button 2 in group1: Butter
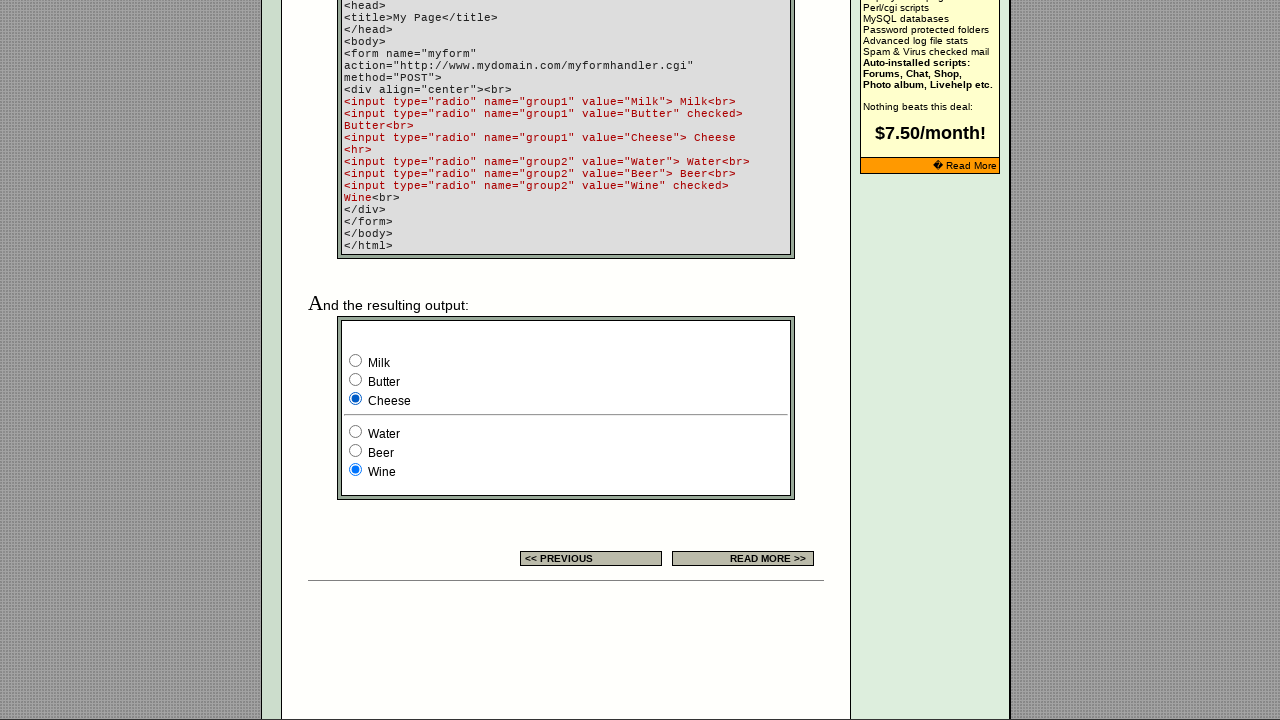

Retrieved checked attribute from radio button 2 in group1: 
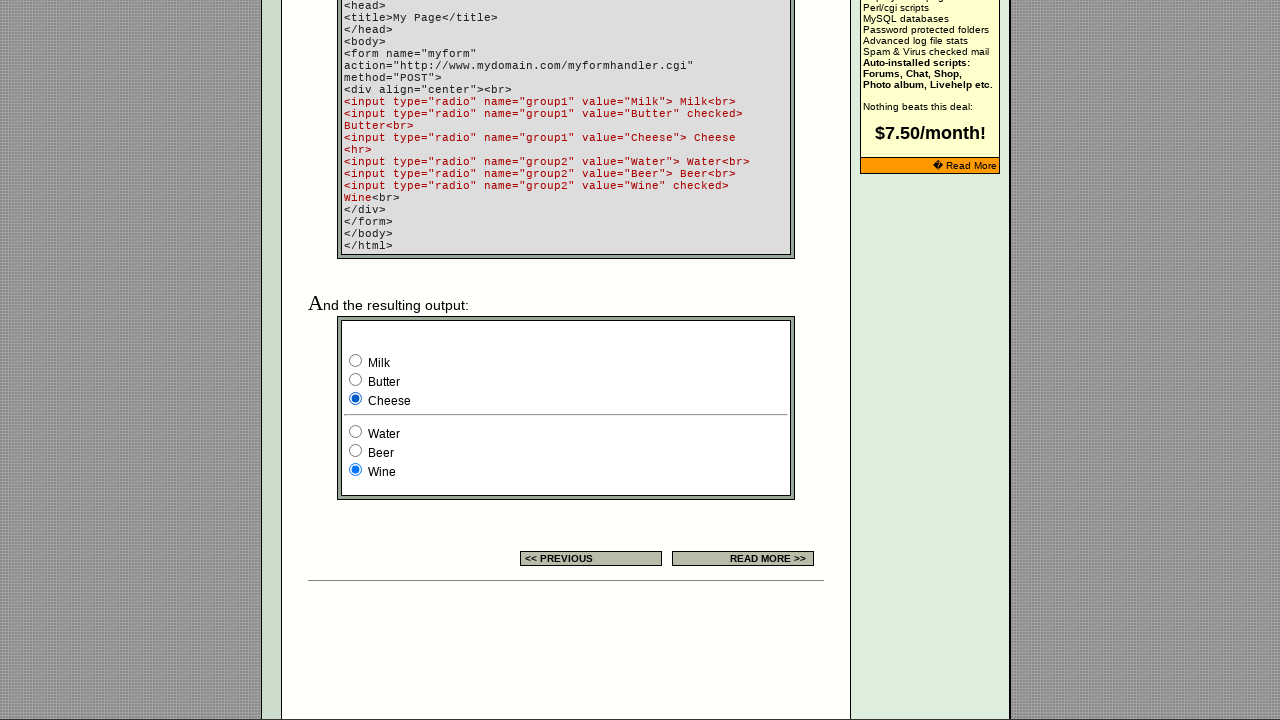

Retrieved value attribute from radio button 3 in group1: Cheese
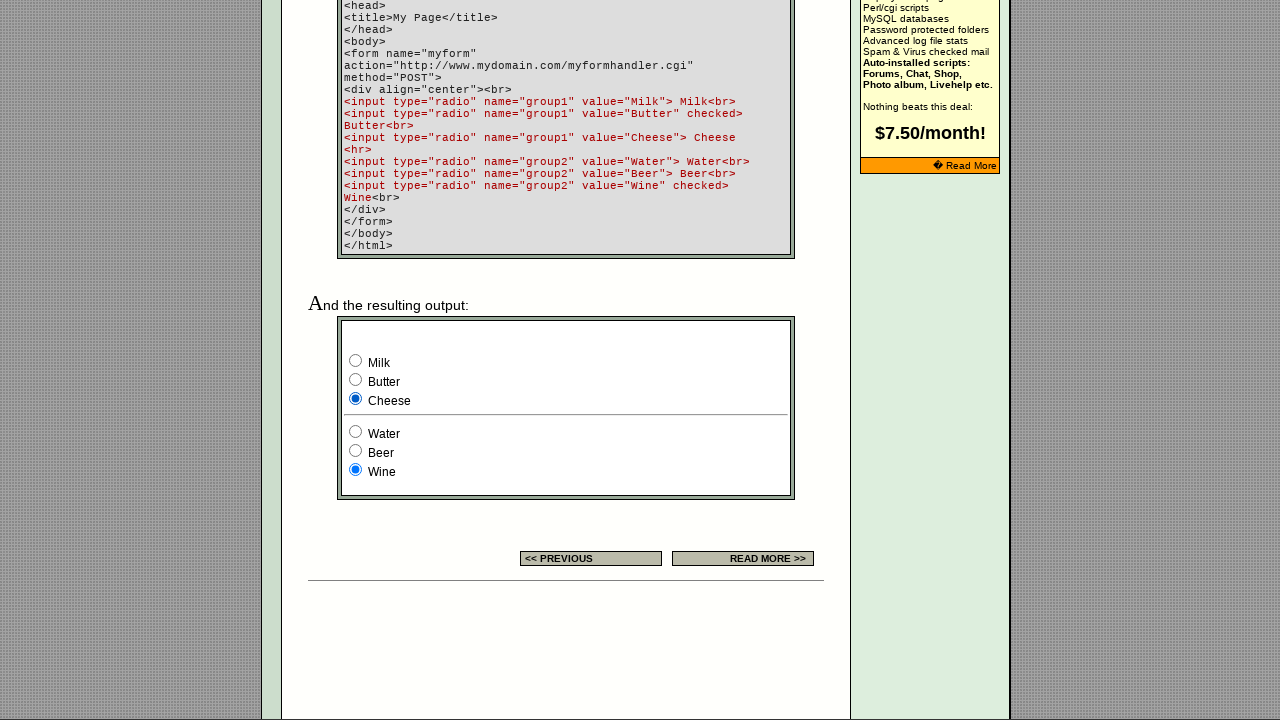

Retrieved checked attribute from radio button 3 in group1: None
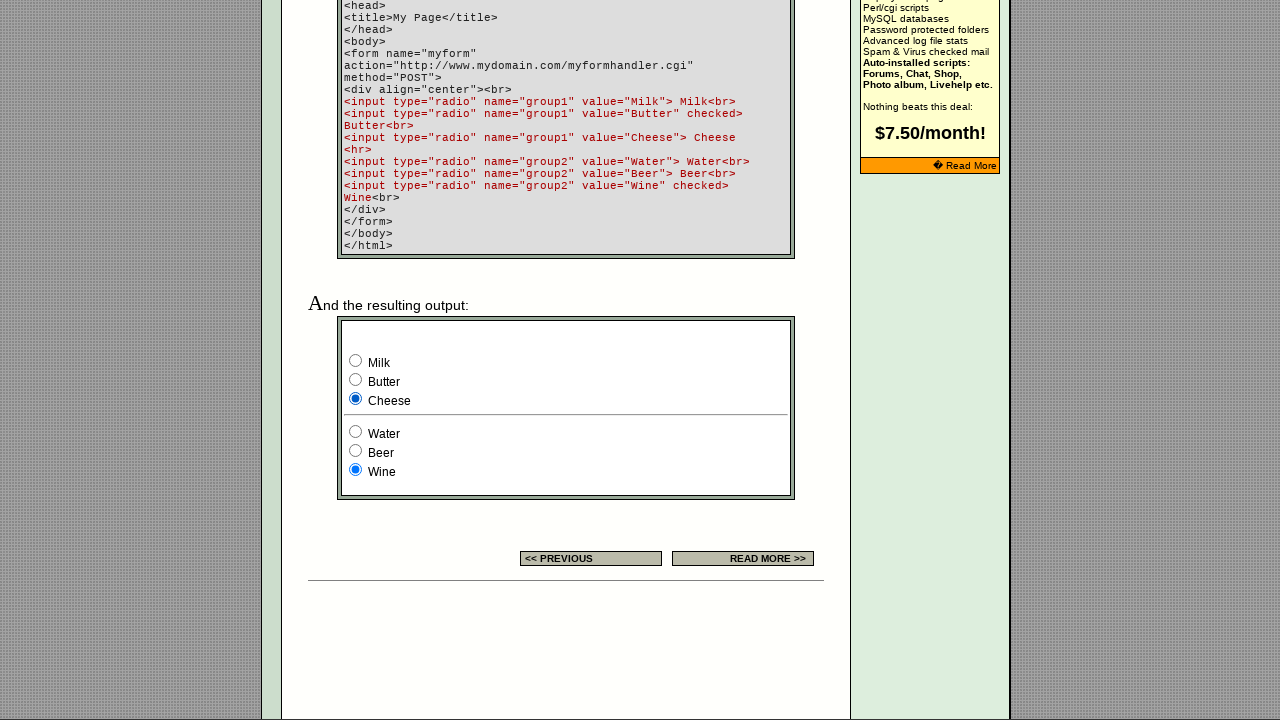

Located all radio buttons in group2
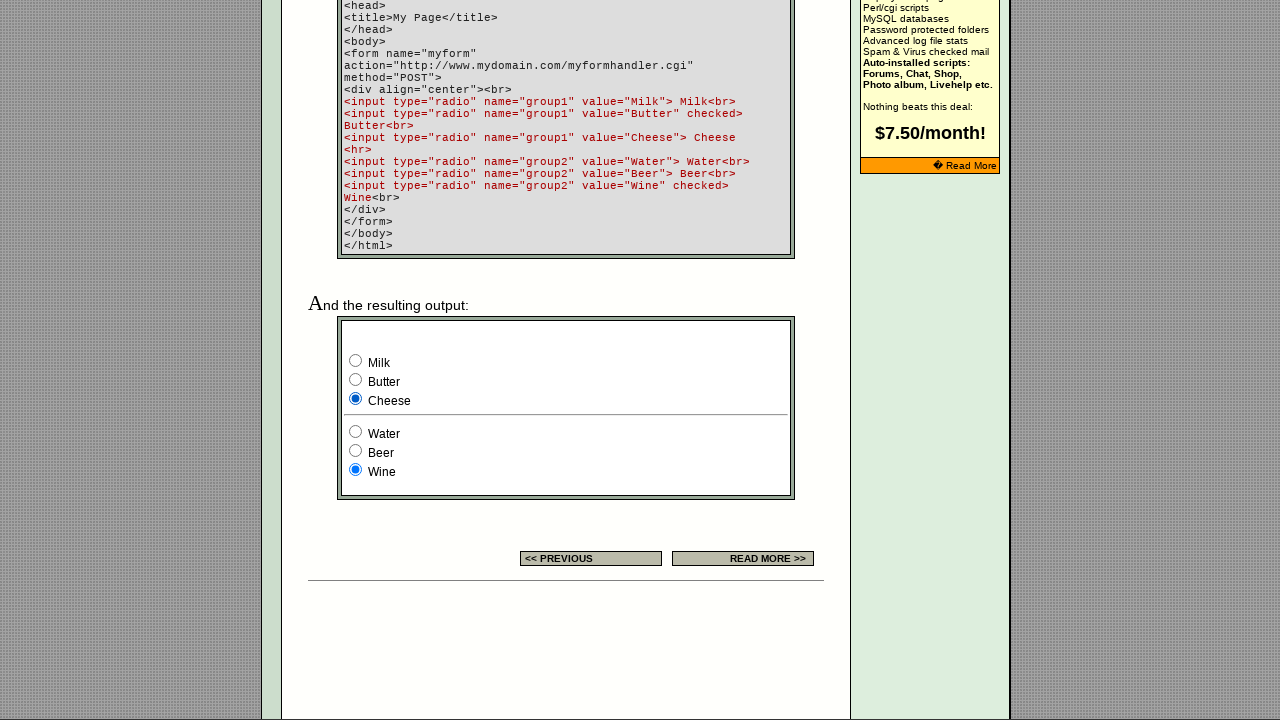

Group2 contains 3 radio button(s)
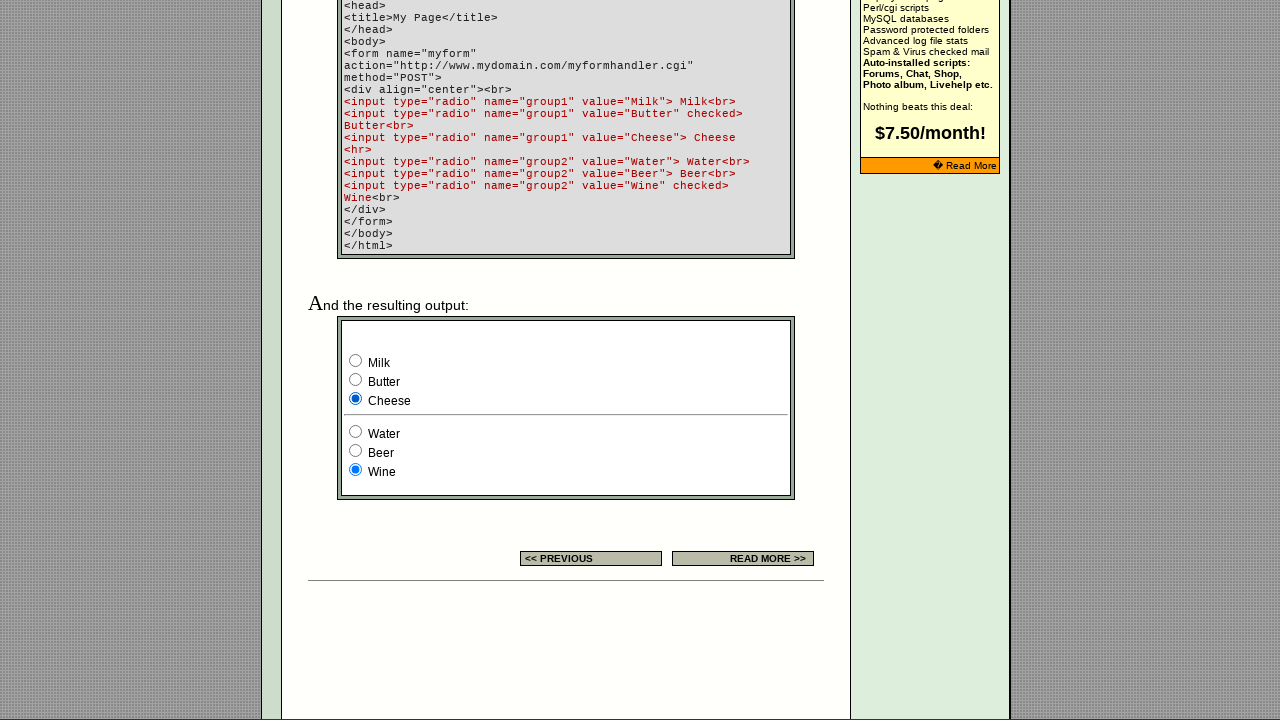

Clicked radio button 1 in group2 at (356, 432) on xpath=//html/body/div[2]/table[9]/tbody/tr/td[4]/table/tbody/tr/td/div/span/form
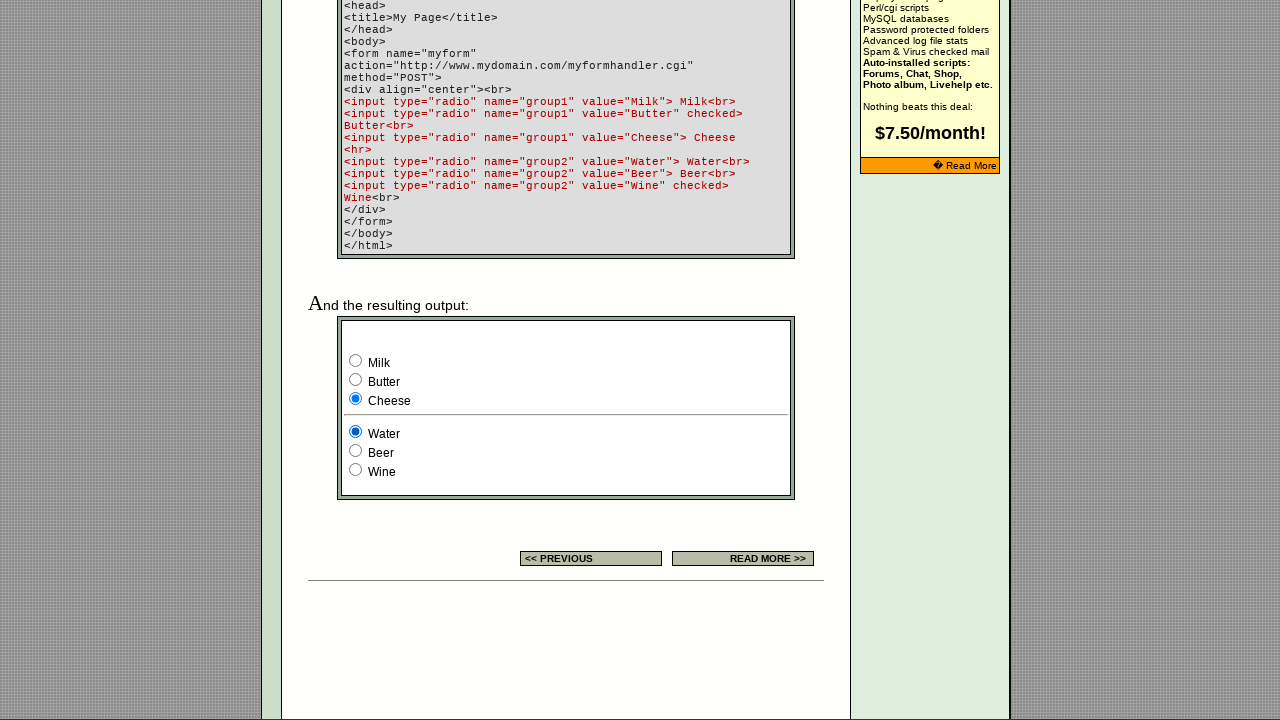

Waited 2 seconds for radio button interaction to complete
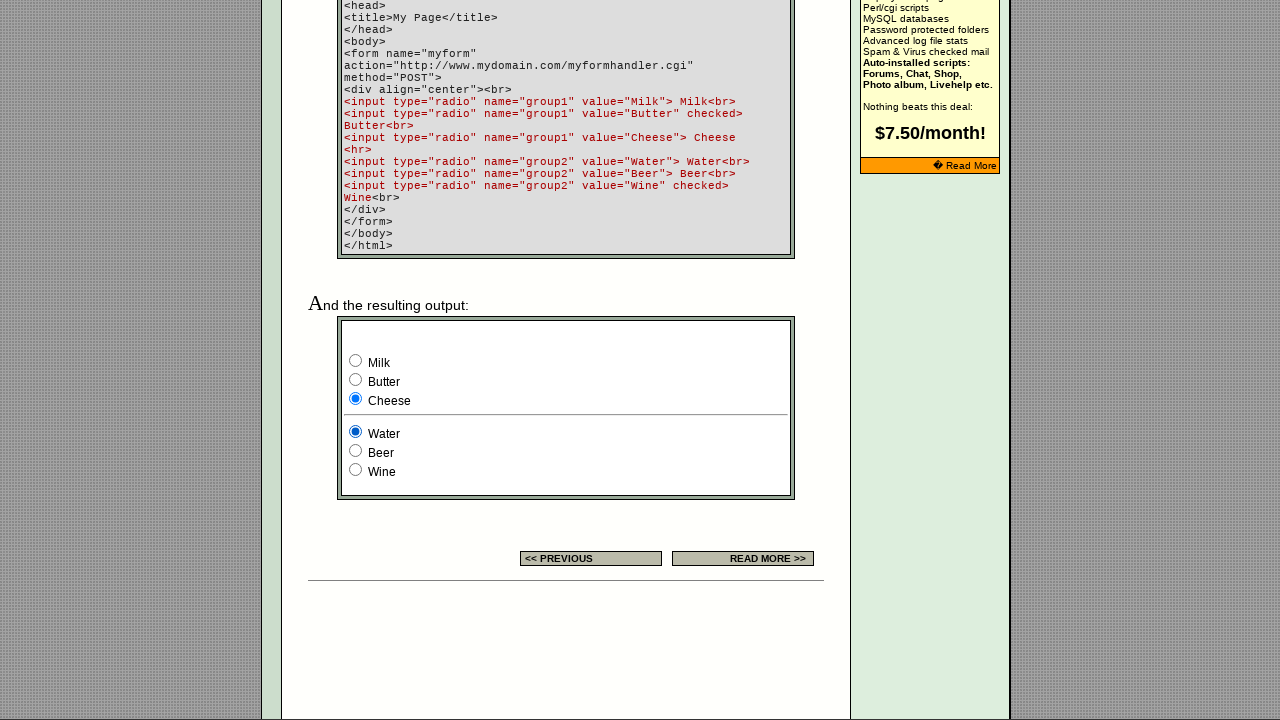

Retrieved value attribute from radio button 1 in group2: Water
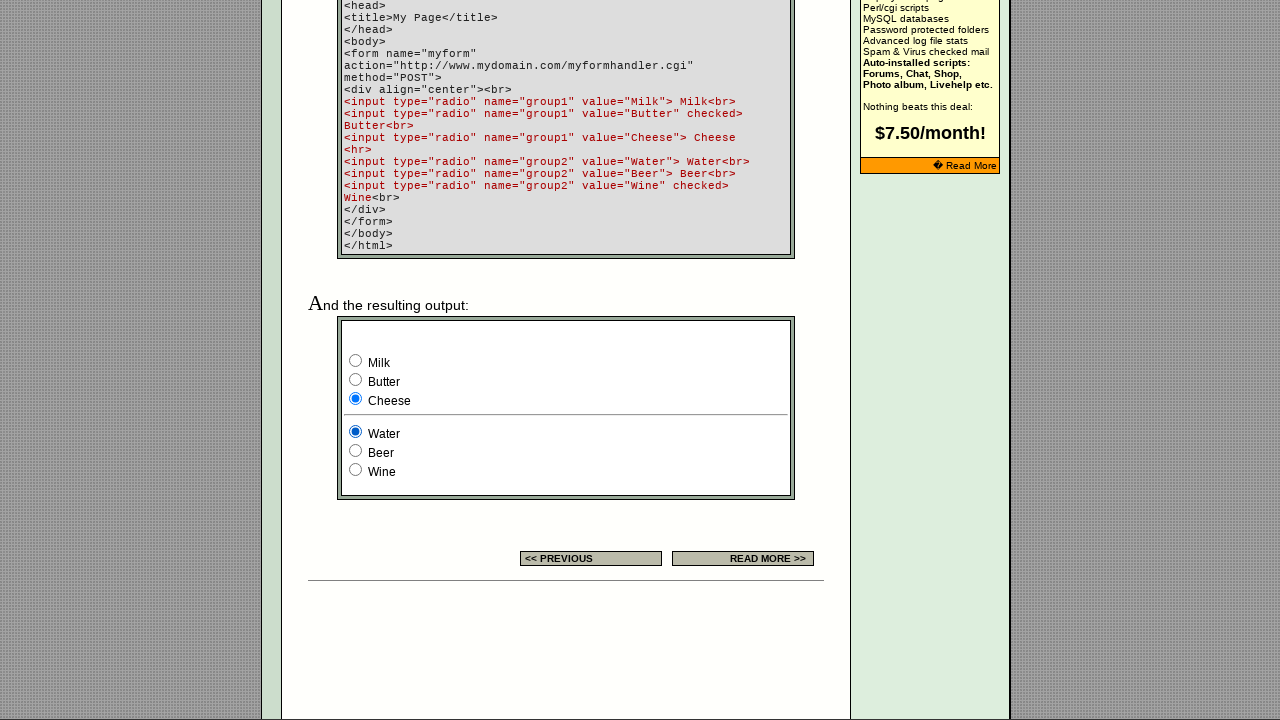

Retrieved checked attribute from radio button 1 in group2: None
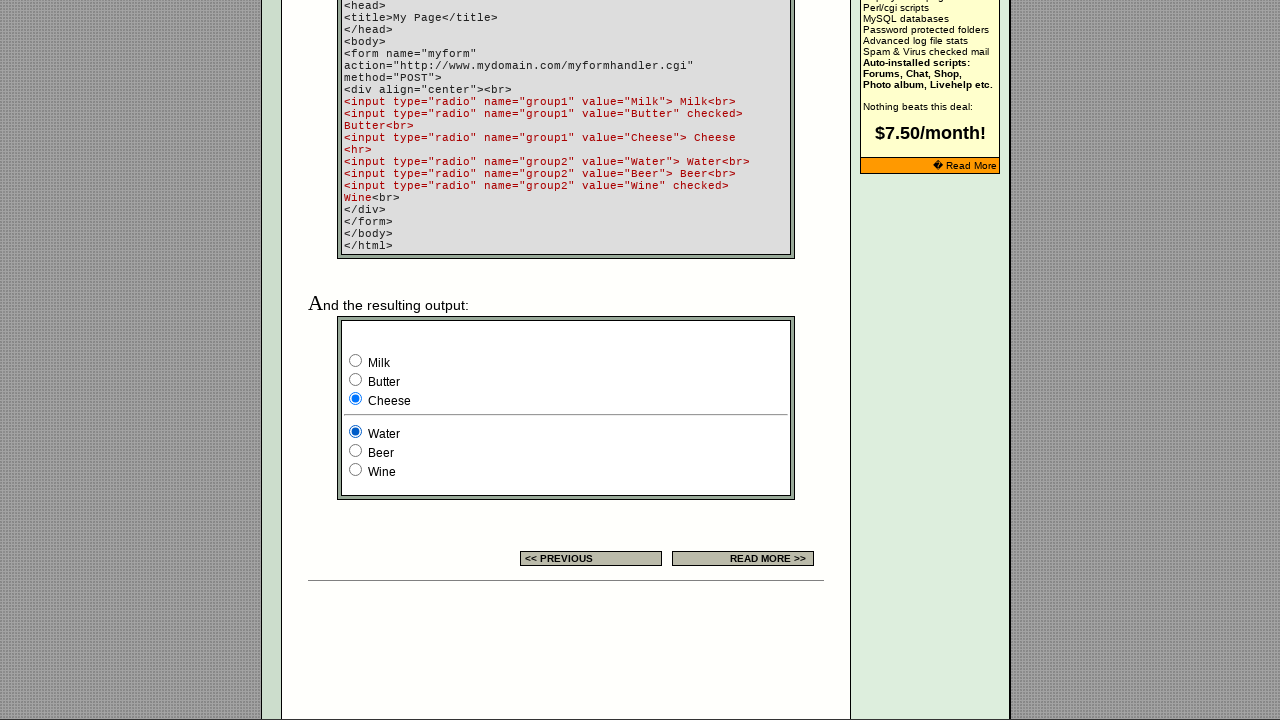

Retrieved value attribute from radio button 2 in group2: Beer
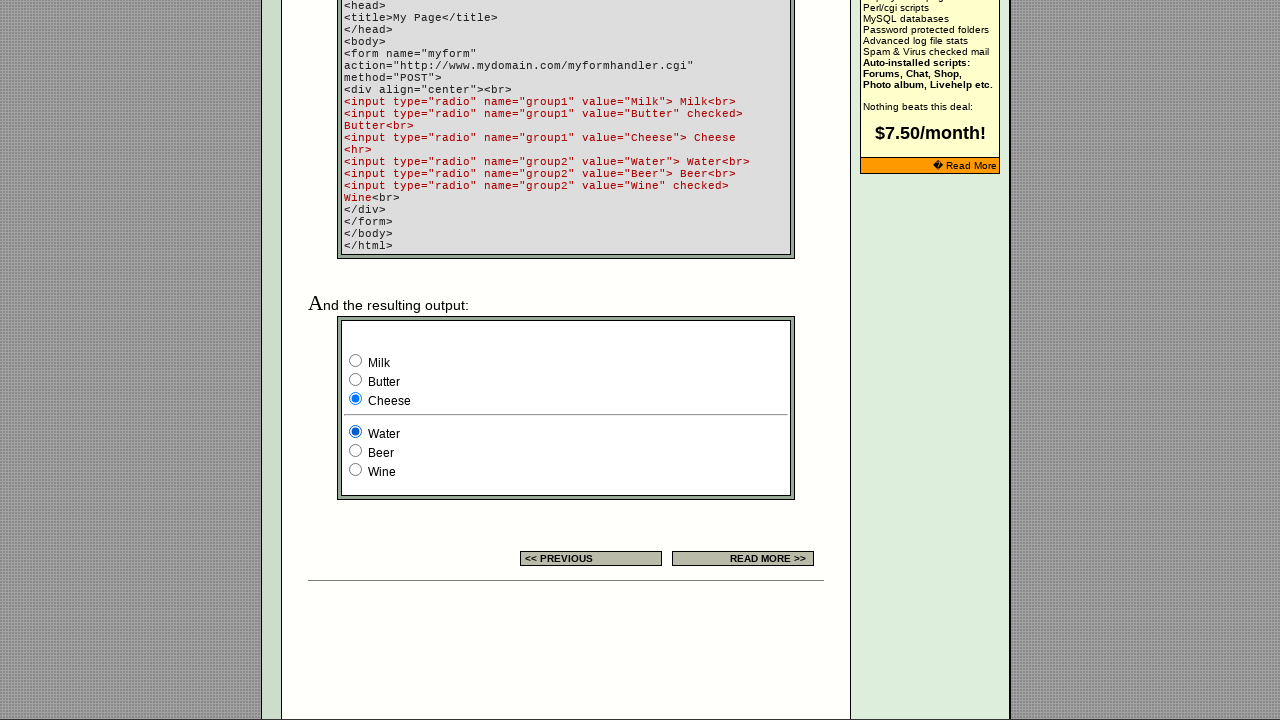

Retrieved checked attribute from radio button 2 in group2: None
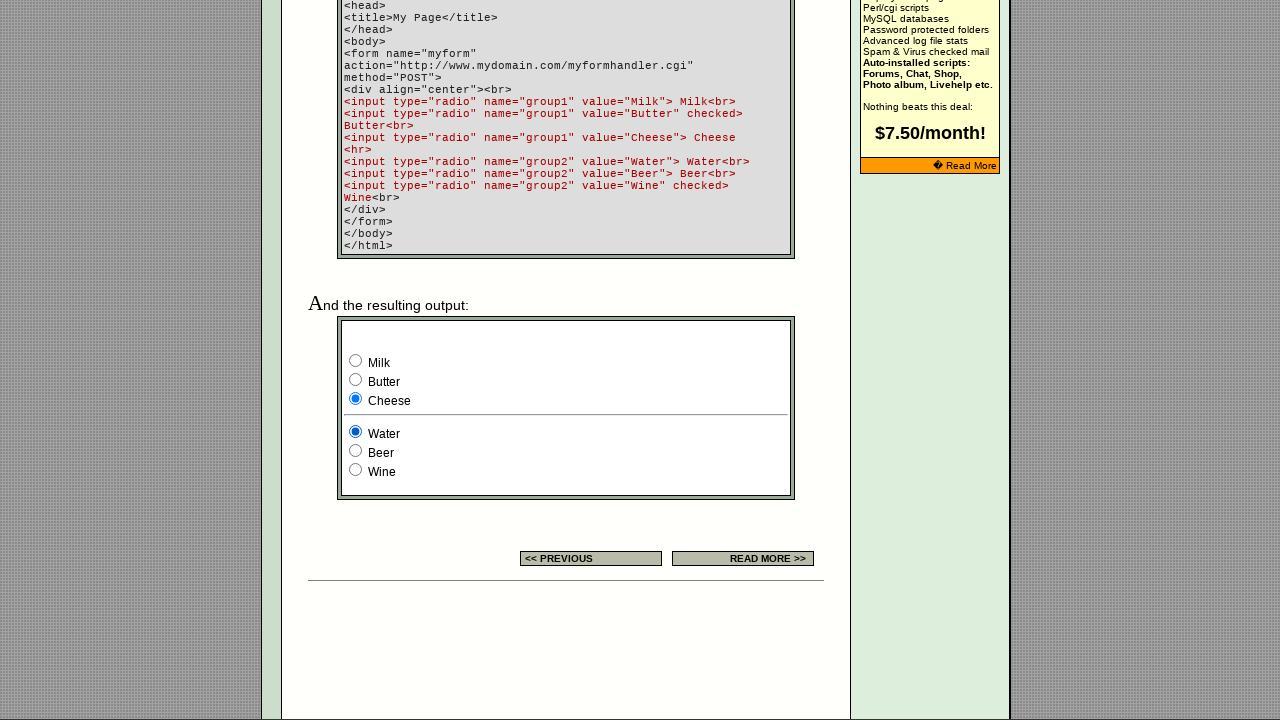

Retrieved value attribute from radio button 3 in group2: Wine
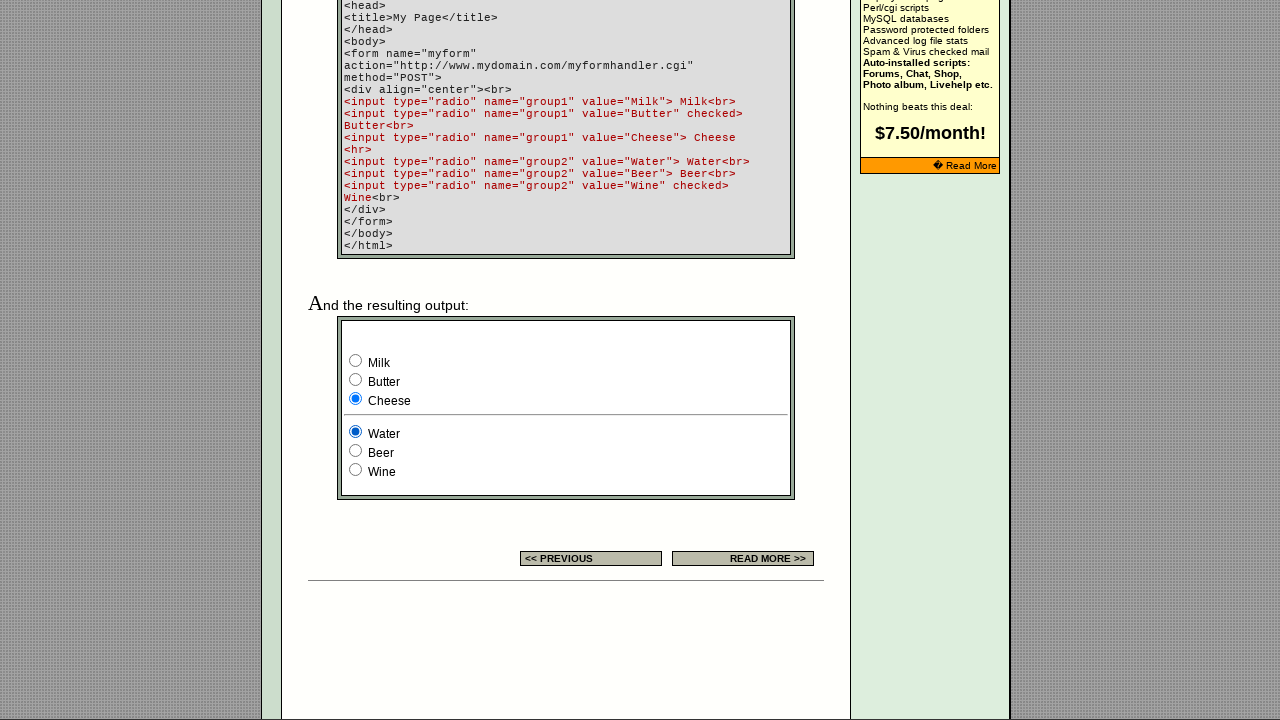

Retrieved checked attribute from radio button 3 in group2: 
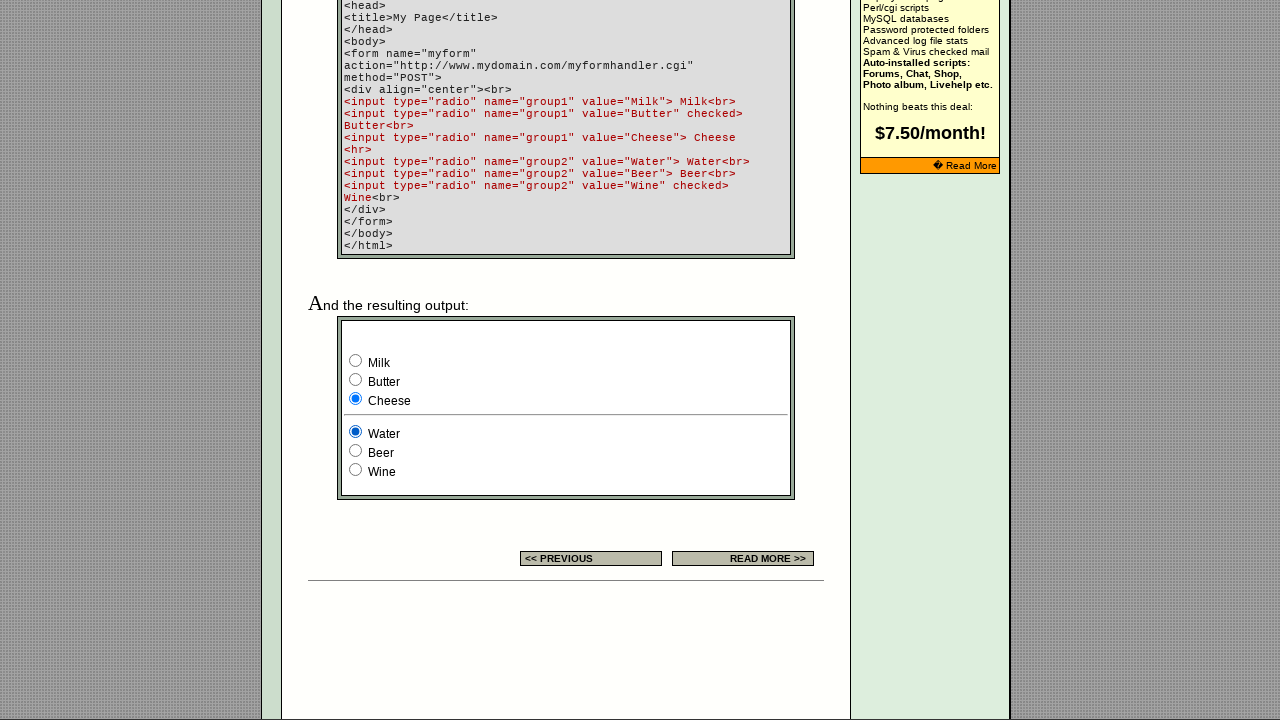

Clicked radio button 2 in group2 at (356, 450) on xpath=//html/body/div[2]/table[9]/tbody/tr/td[4]/table/tbody/tr/td/div/span/form
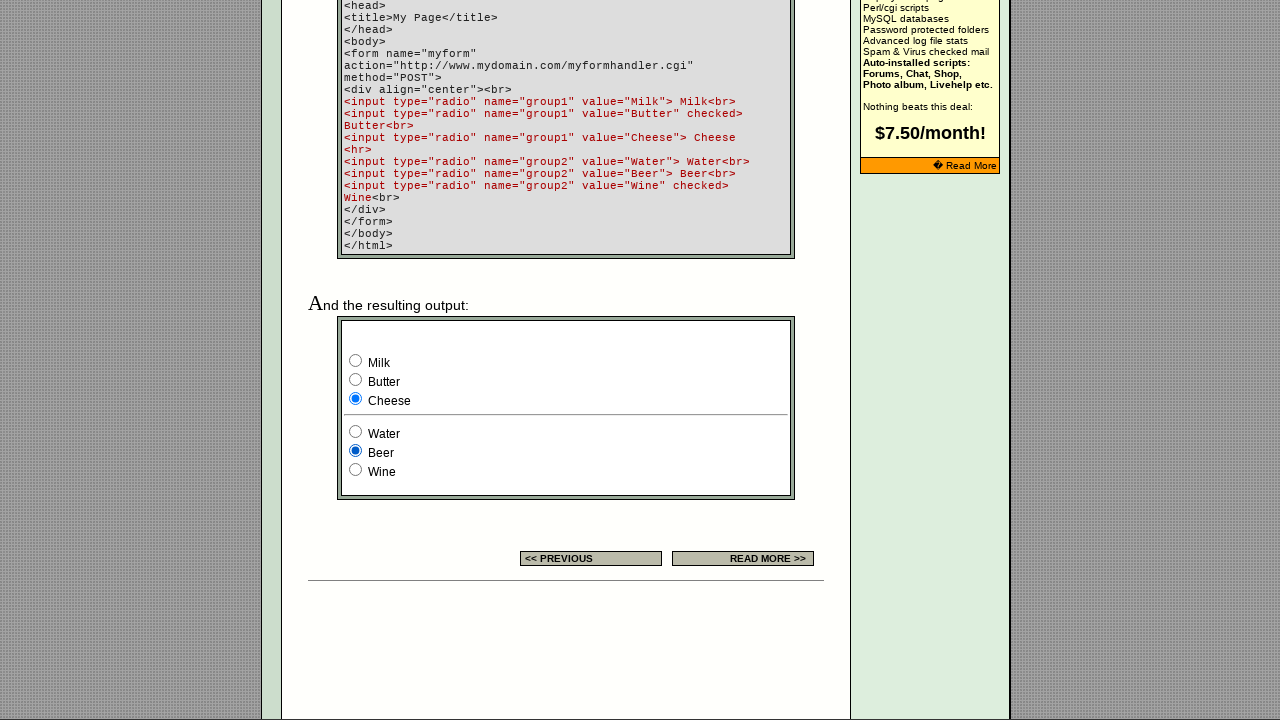

Waited 2 seconds for radio button interaction to complete
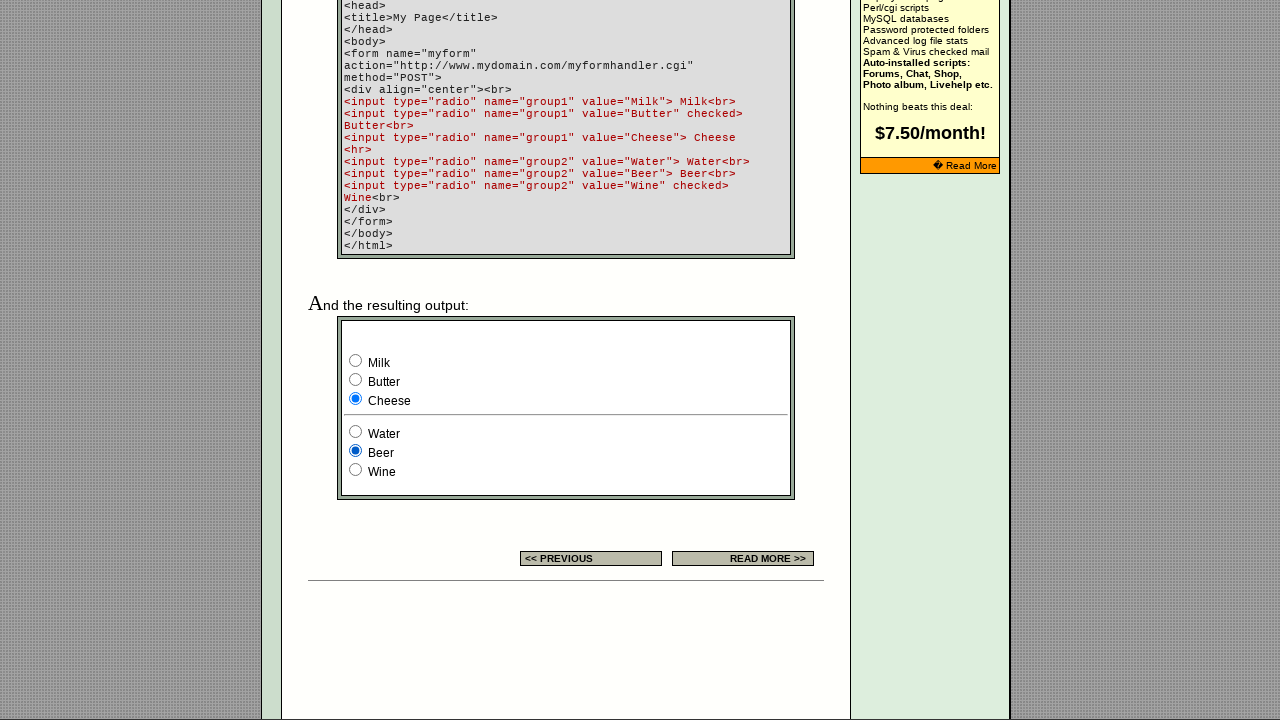

Retrieved value attribute from radio button 1 in group2: Water
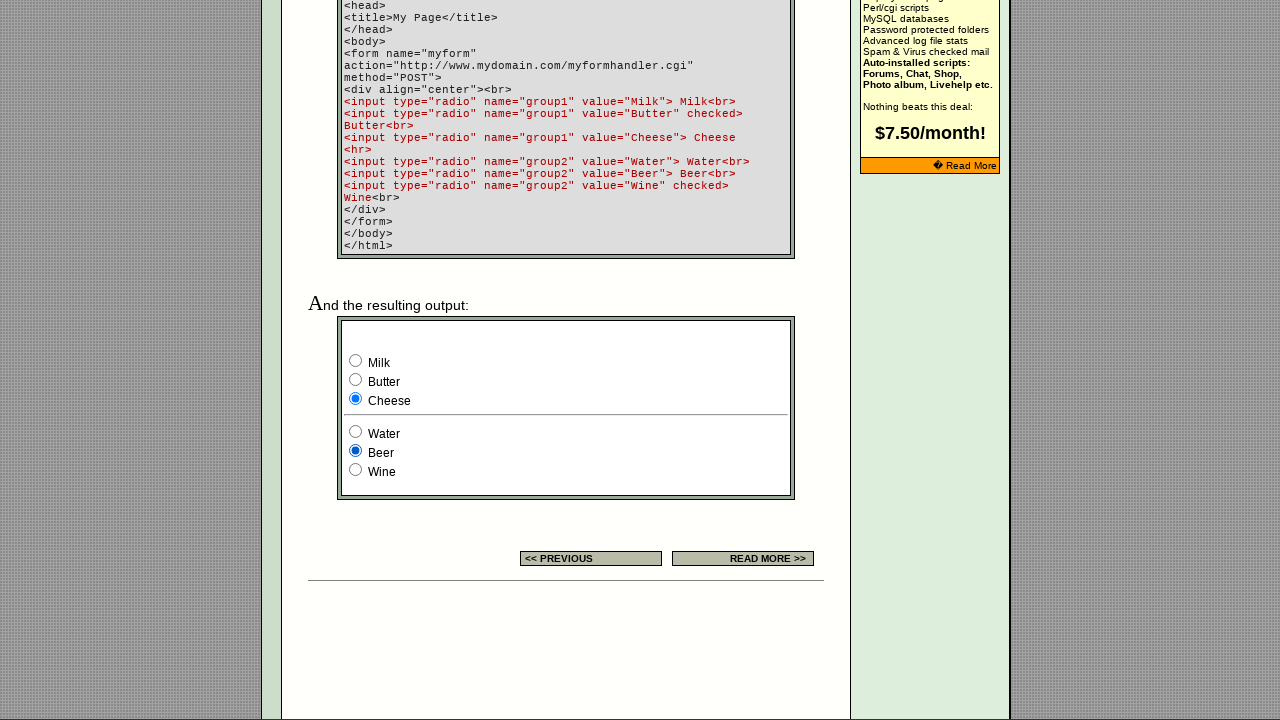

Retrieved checked attribute from radio button 1 in group2: None
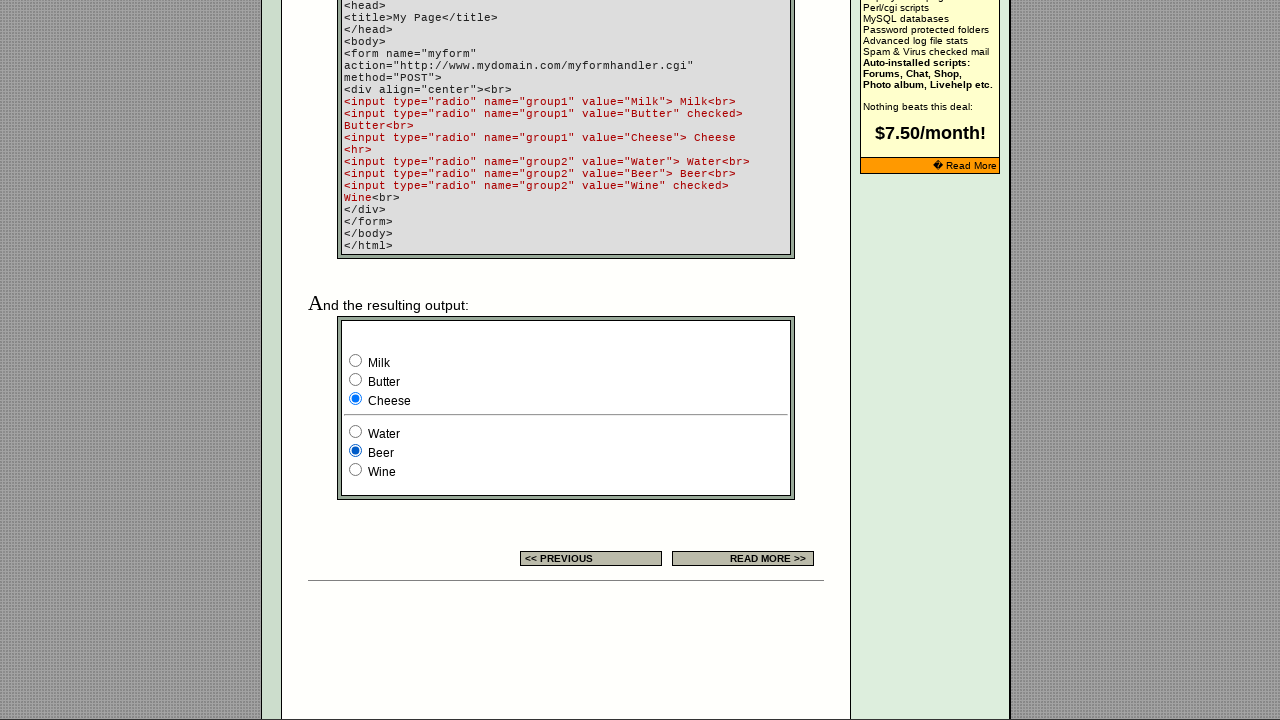

Retrieved value attribute from radio button 2 in group2: Beer
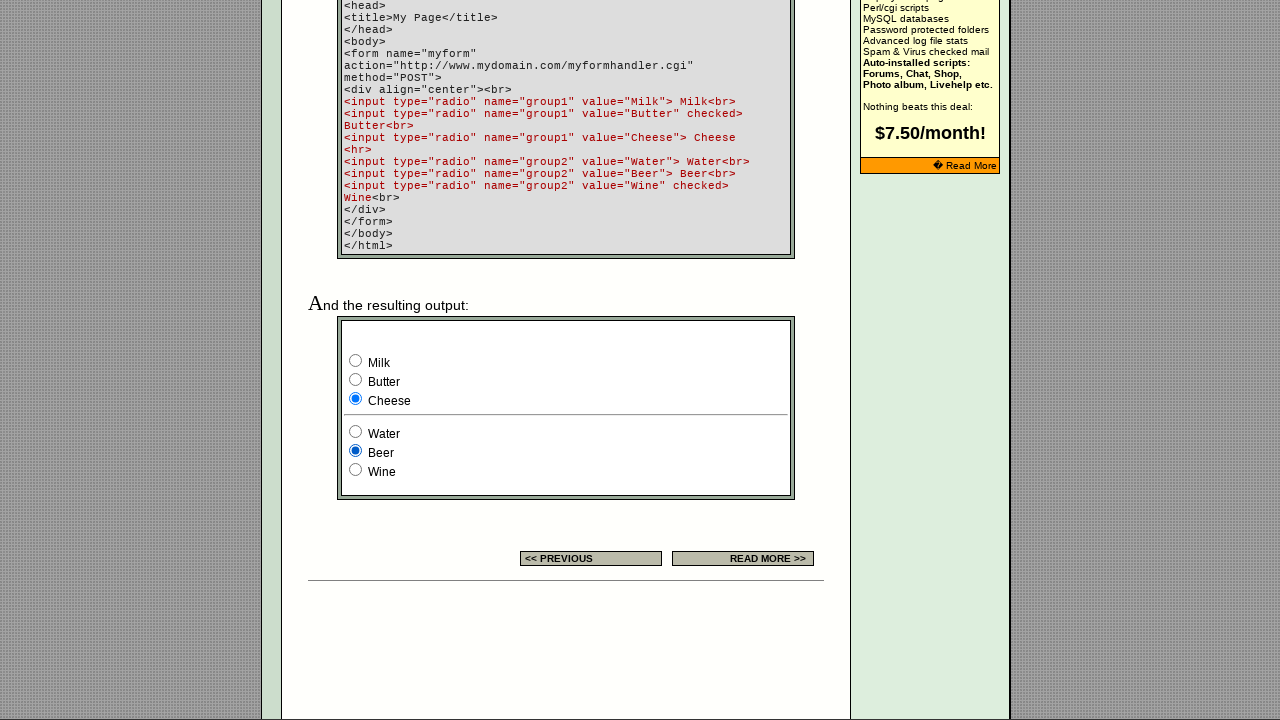

Retrieved checked attribute from radio button 2 in group2: None
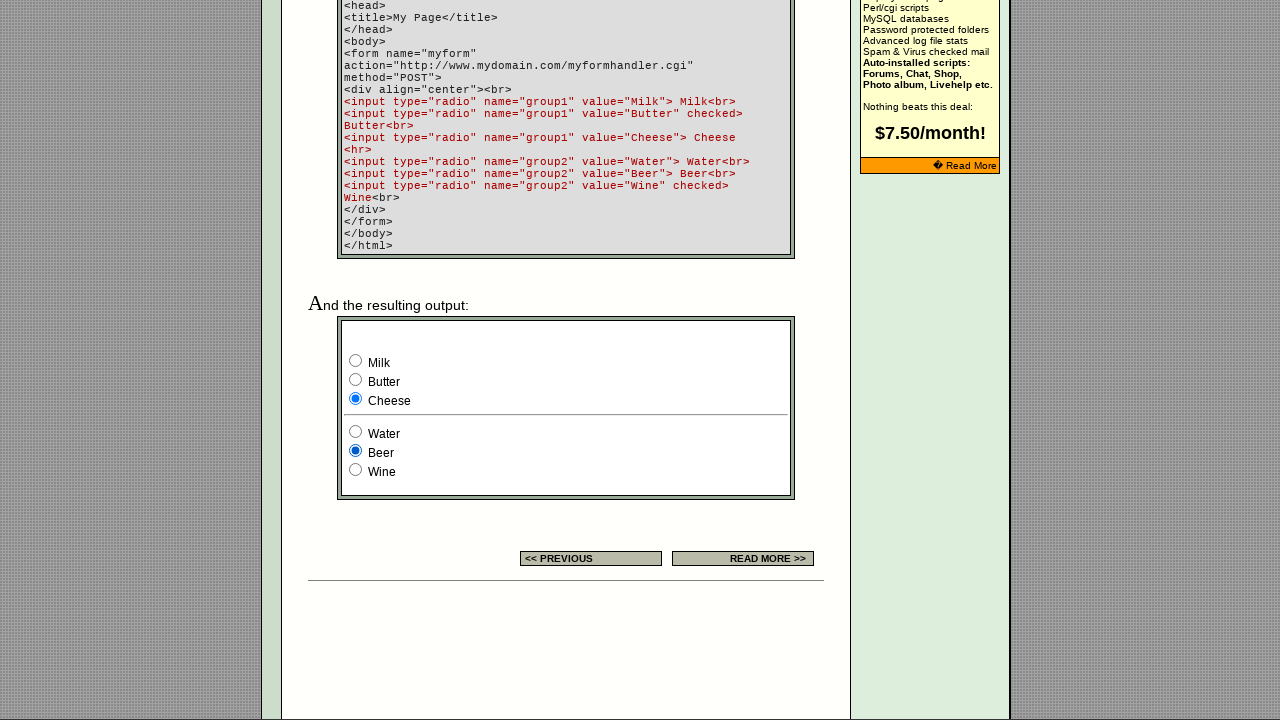

Retrieved value attribute from radio button 3 in group2: Wine
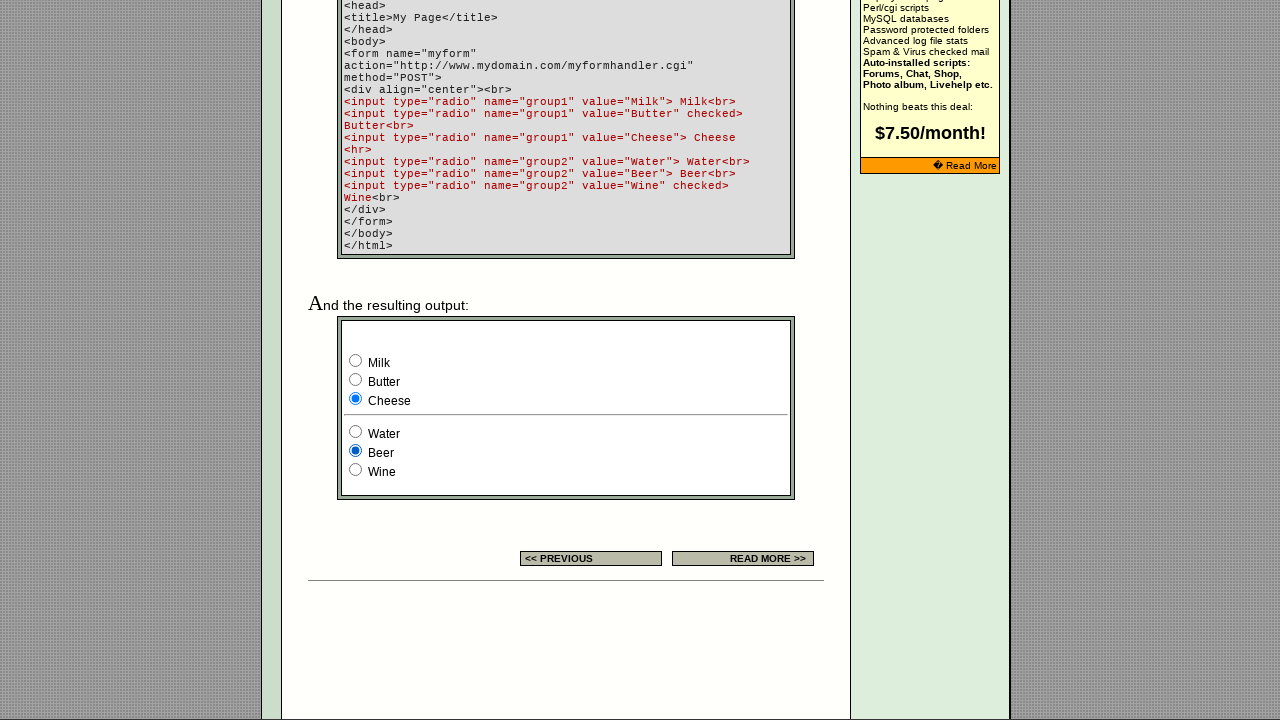

Retrieved checked attribute from radio button 3 in group2: 
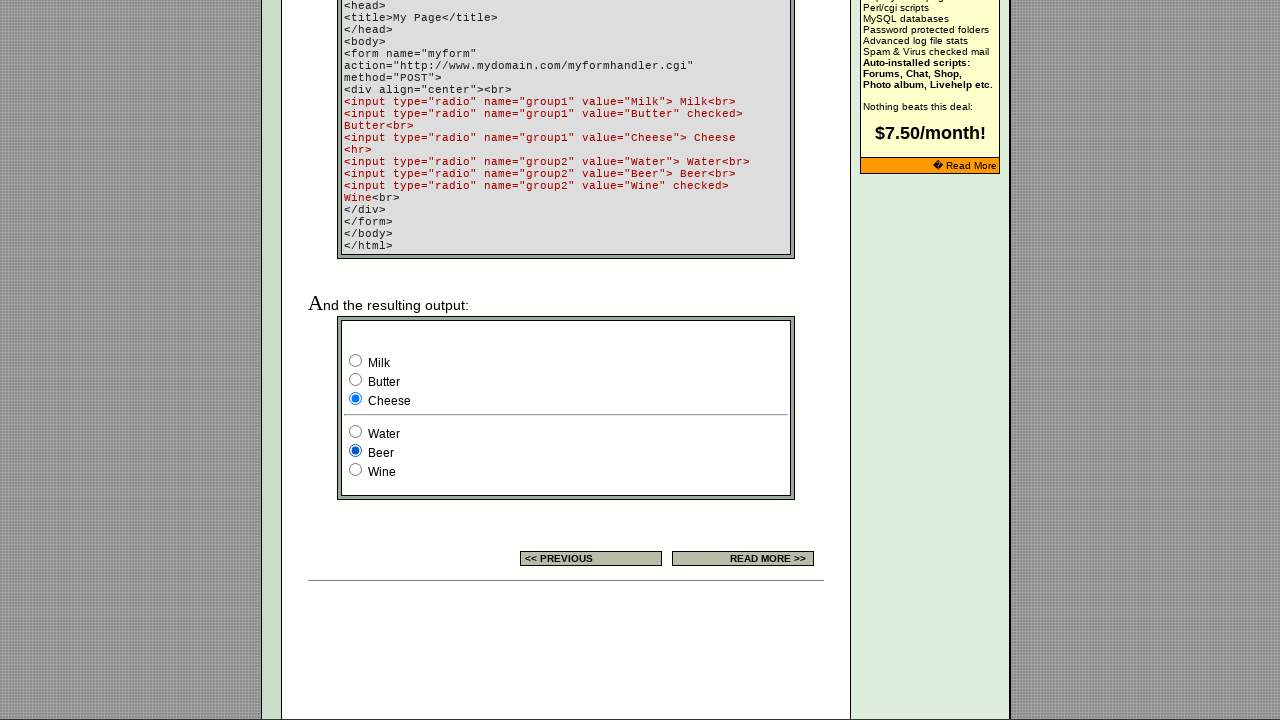

Clicked radio button 3 in group2 at (356, 470) on xpath=//html/body/div[2]/table[9]/tbody/tr/td[4]/table/tbody/tr/td/div/span/form
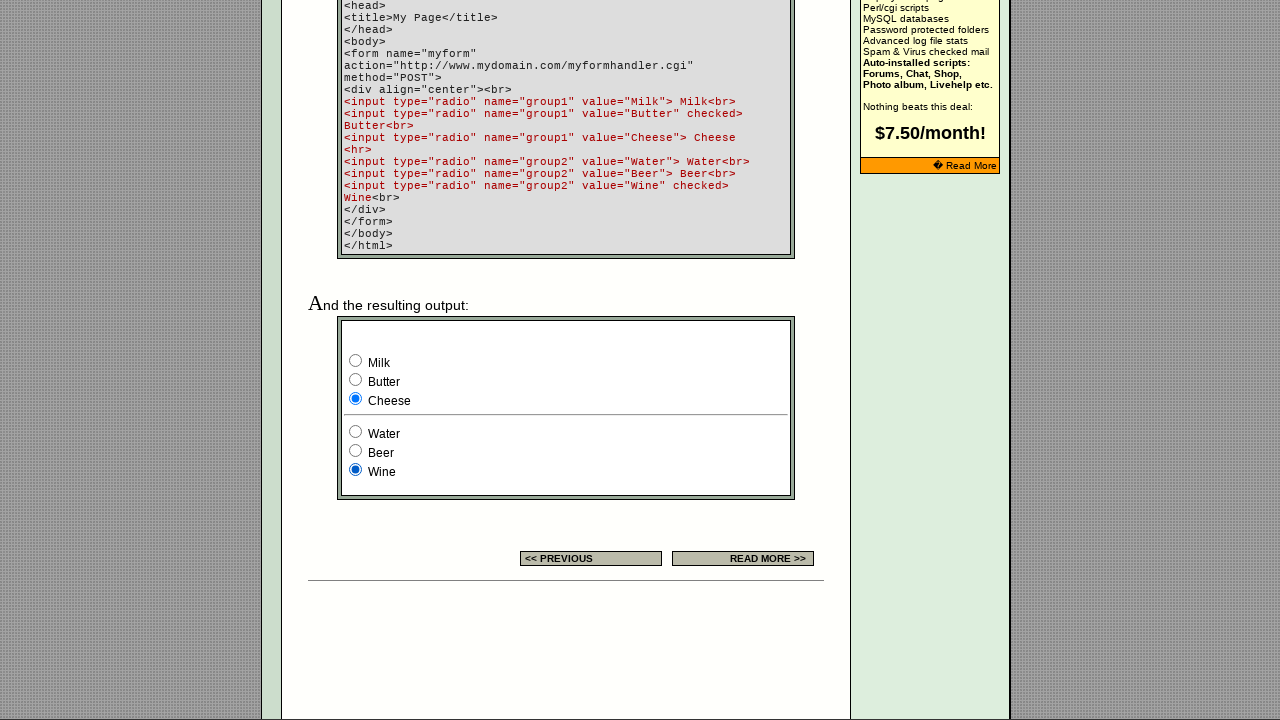

Waited 2 seconds for radio button interaction to complete
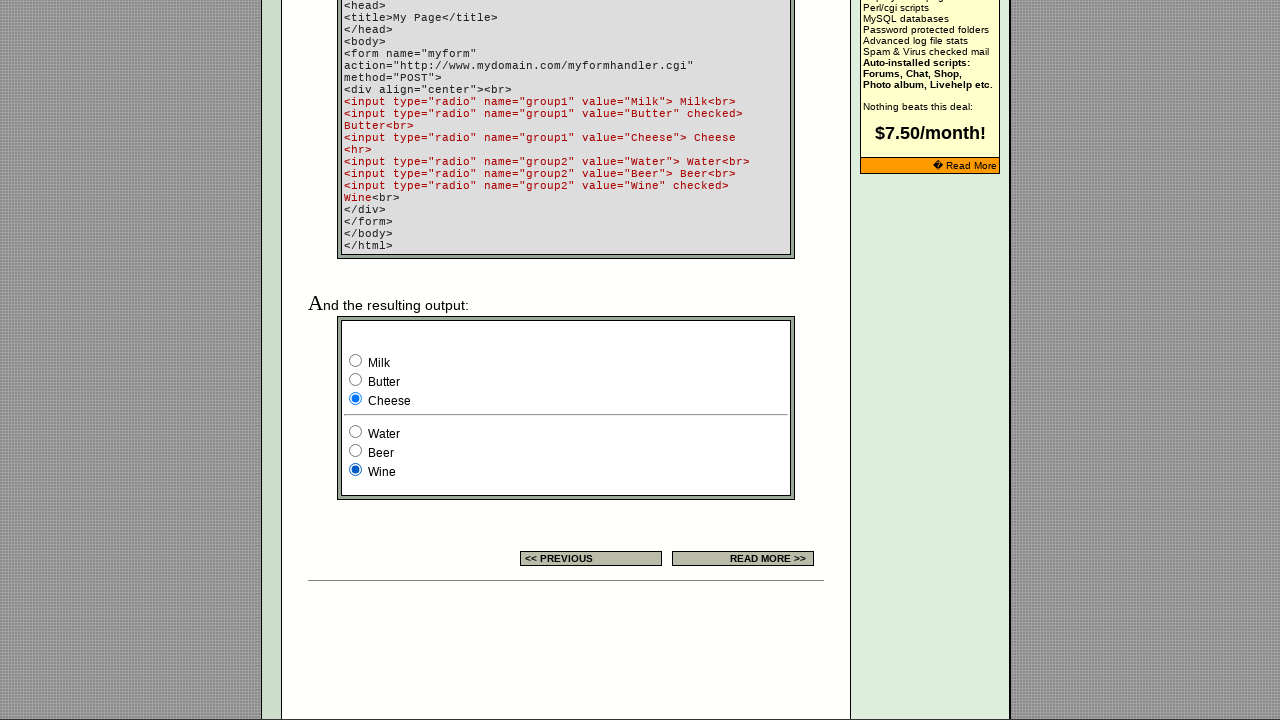

Retrieved value attribute from radio button 1 in group2: Water
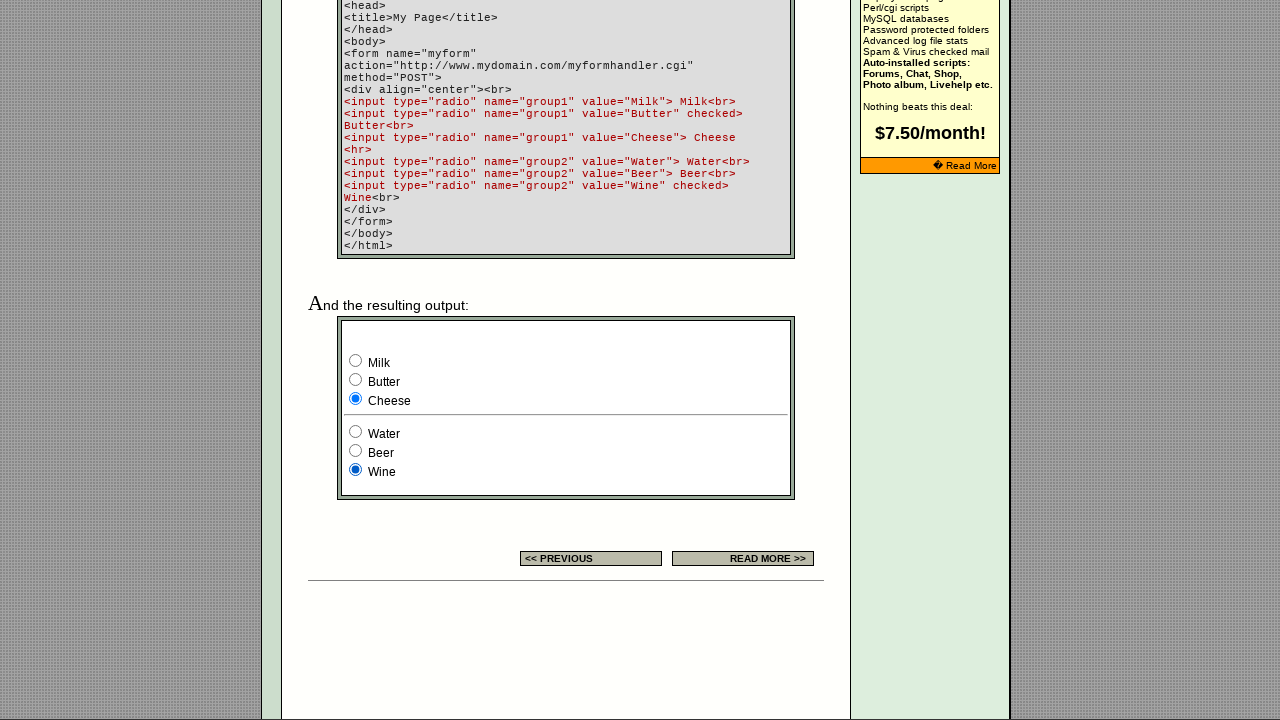

Retrieved checked attribute from radio button 1 in group2: None
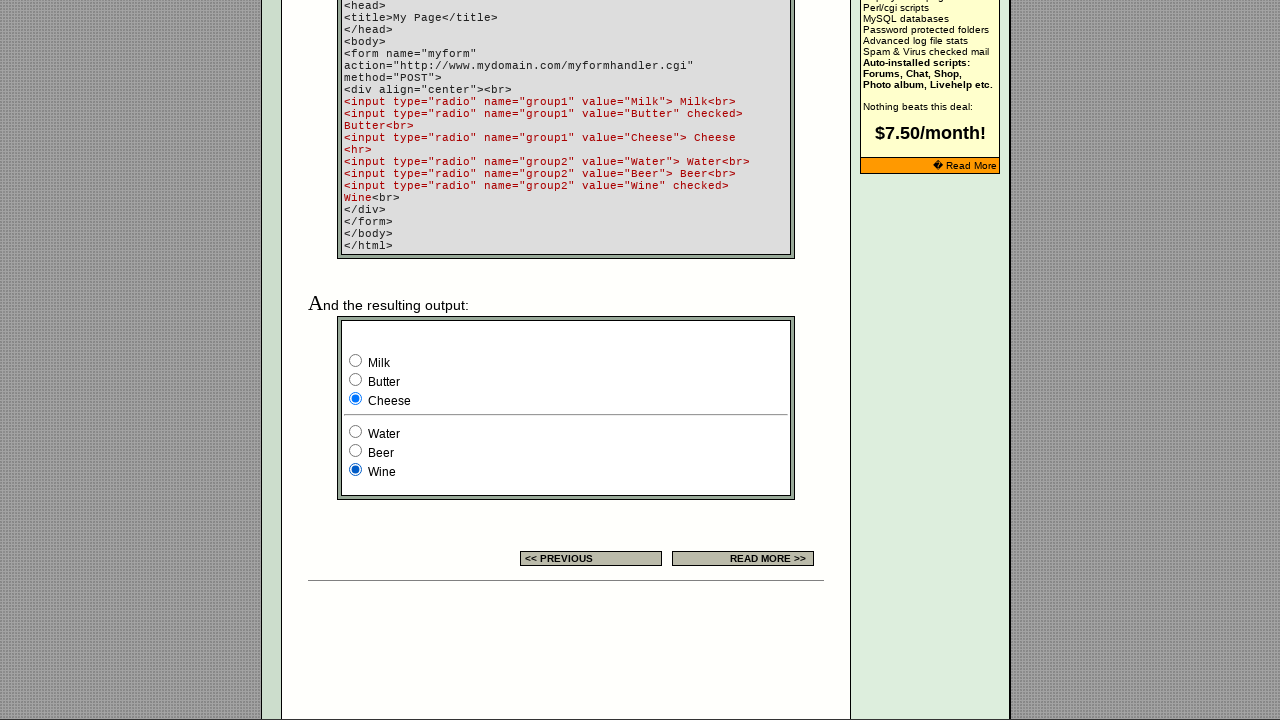

Retrieved value attribute from radio button 2 in group2: Beer
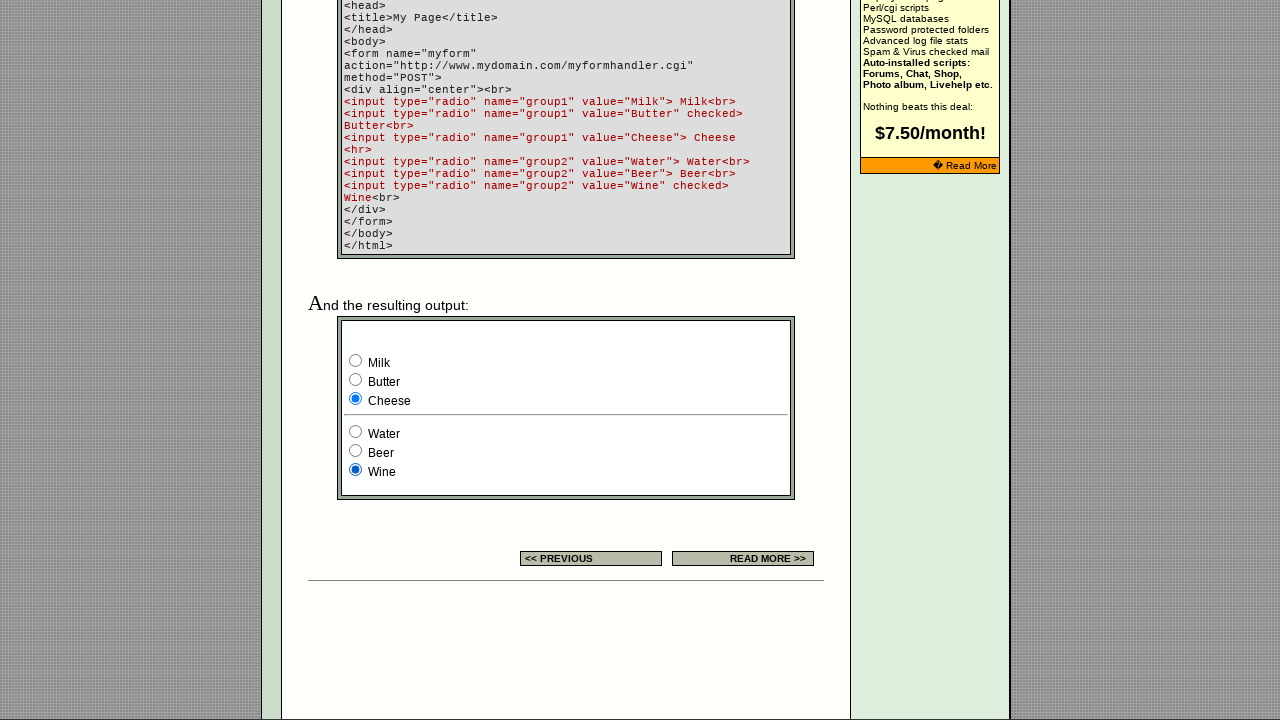

Retrieved checked attribute from radio button 2 in group2: None
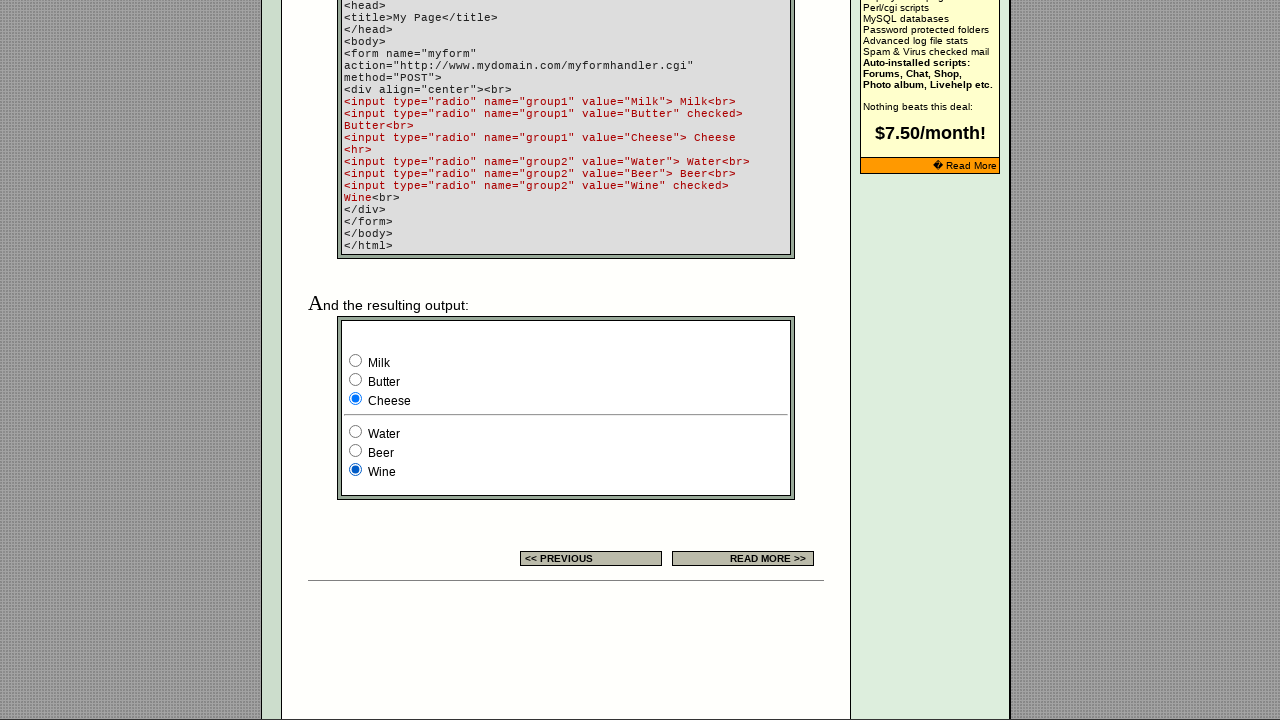

Retrieved value attribute from radio button 3 in group2: Wine
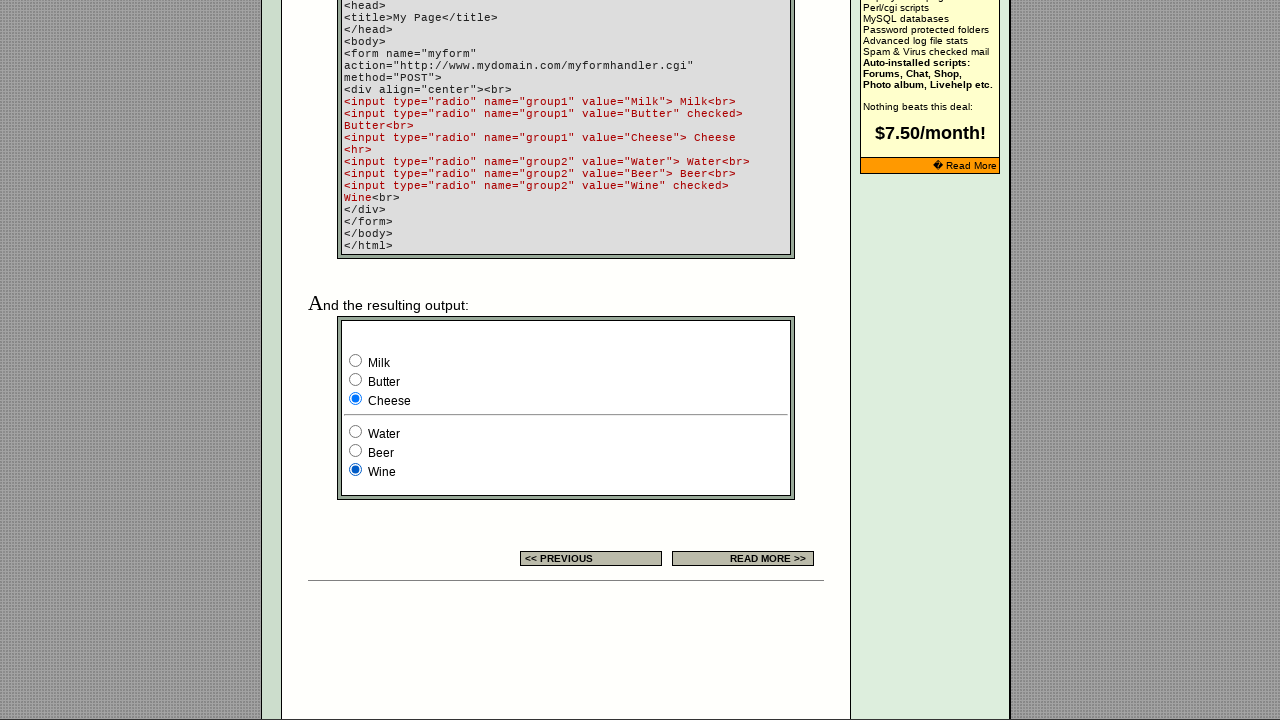

Retrieved checked attribute from radio button 3 in group2: 
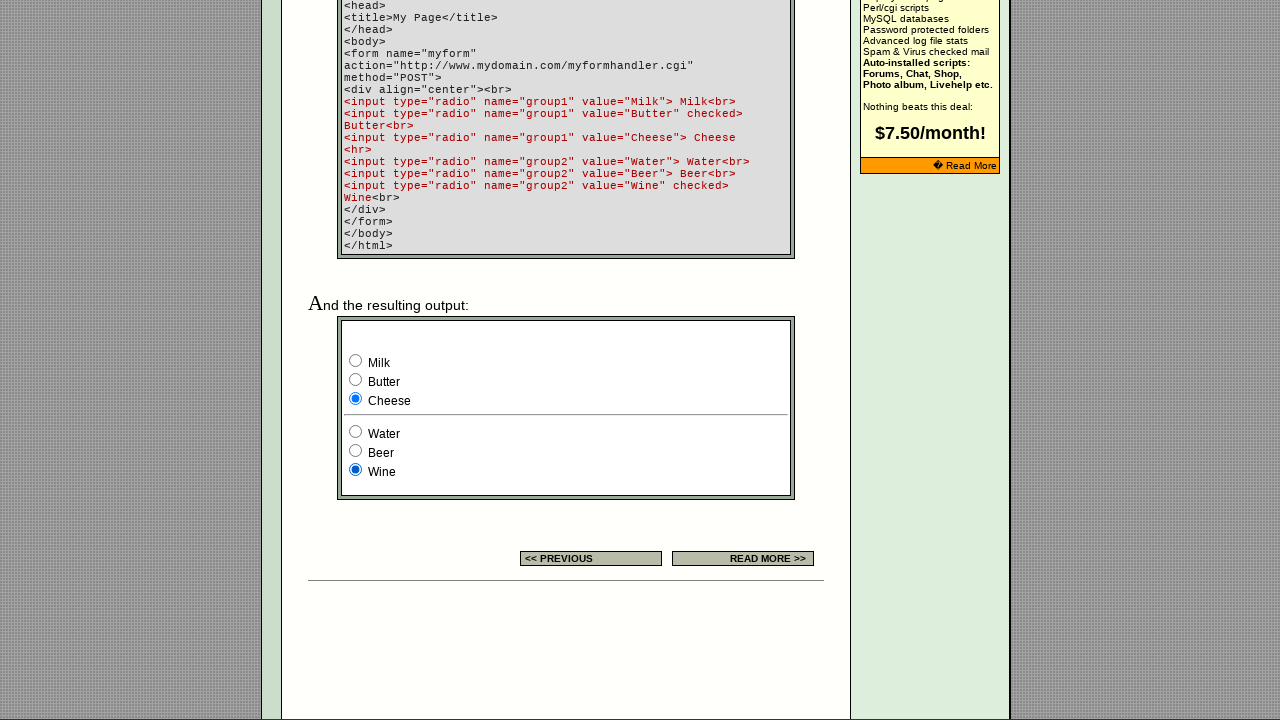

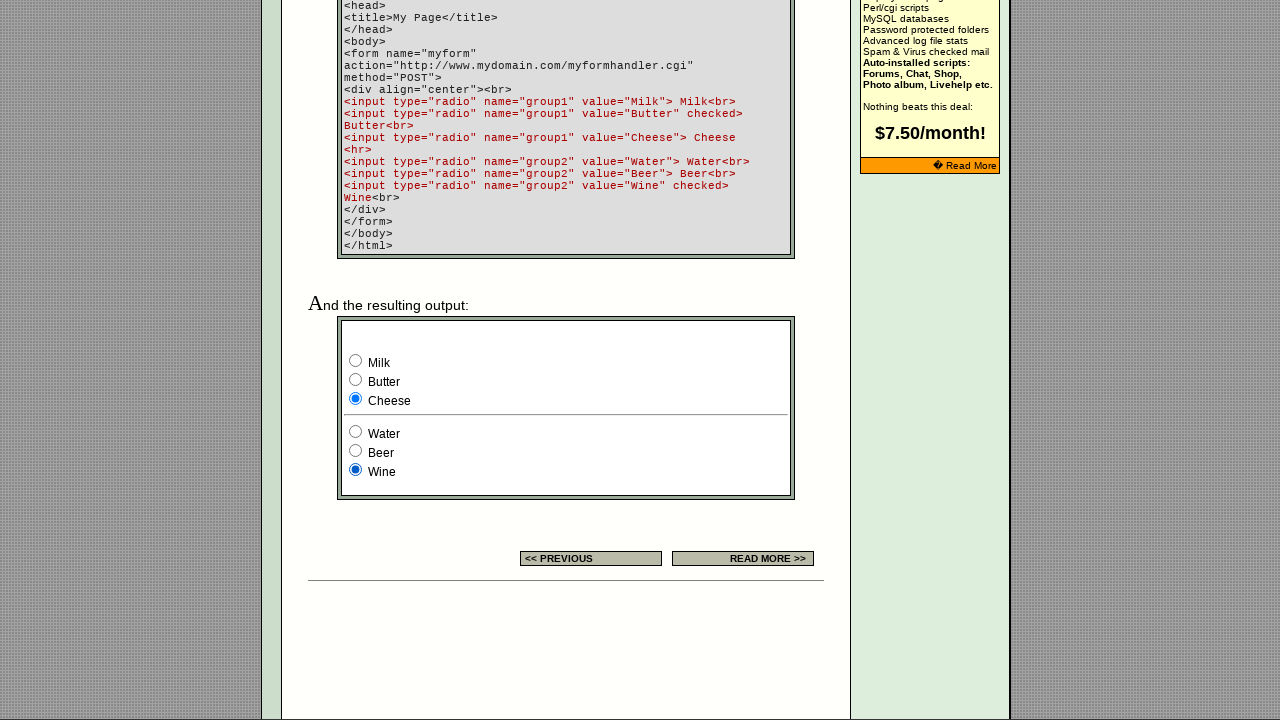